Tests checkbox functionality on a practice automation site by clicking through pagination links (1-4) and selecting multiple checkboxes on each page, then verifying they are selected.

Starting URL: https://testautomationpractice.blogspot.com/

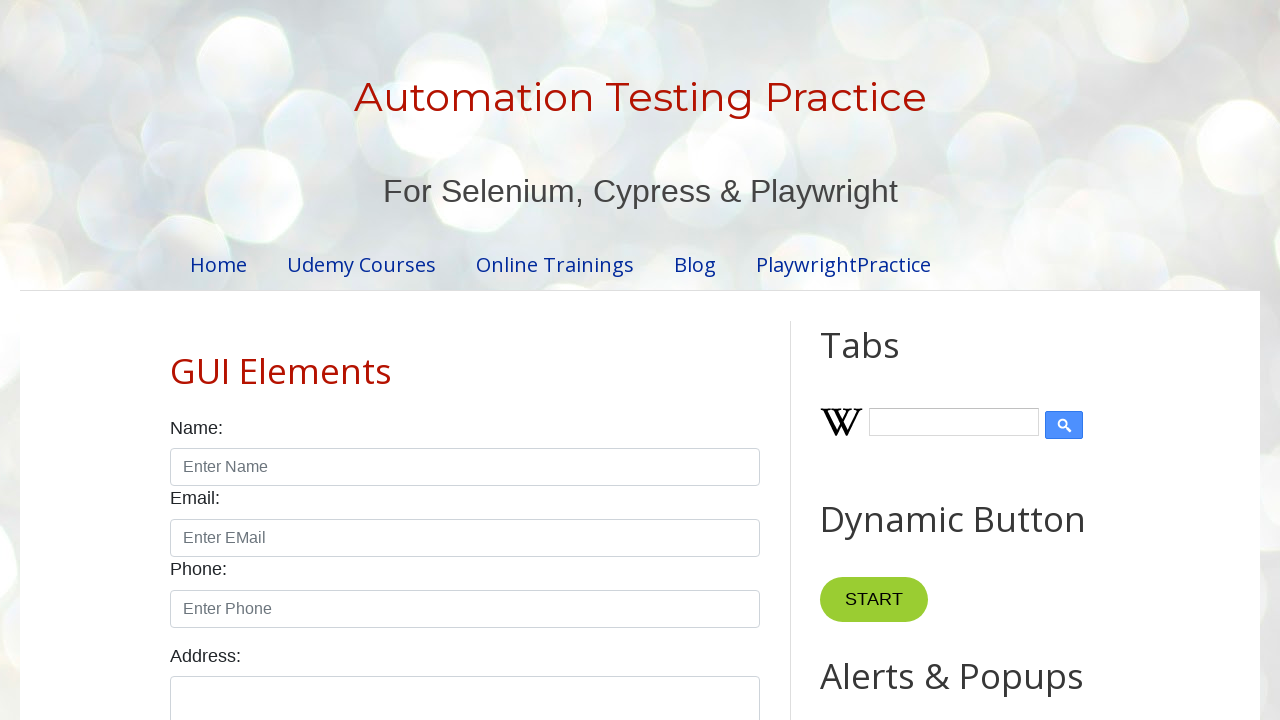

Clicked pagination link 1 at (416, 361) on //a[normalize-space()='1']
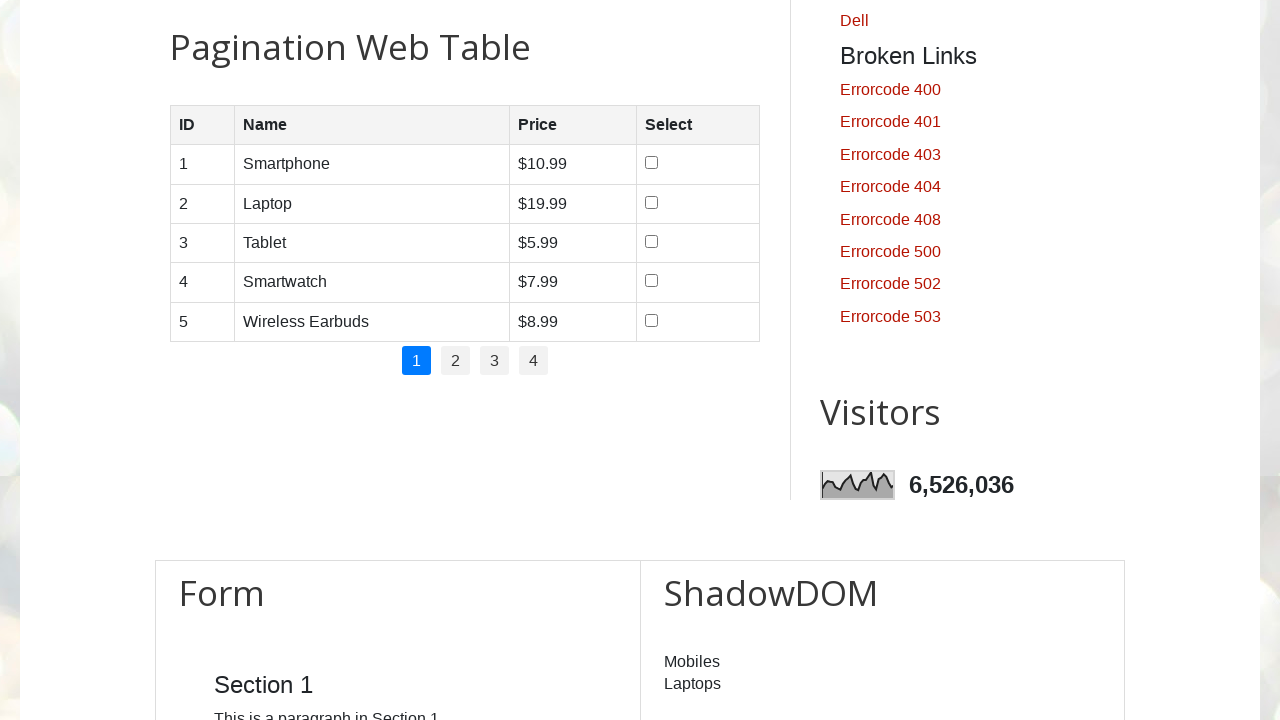

Waited for page 1 to load
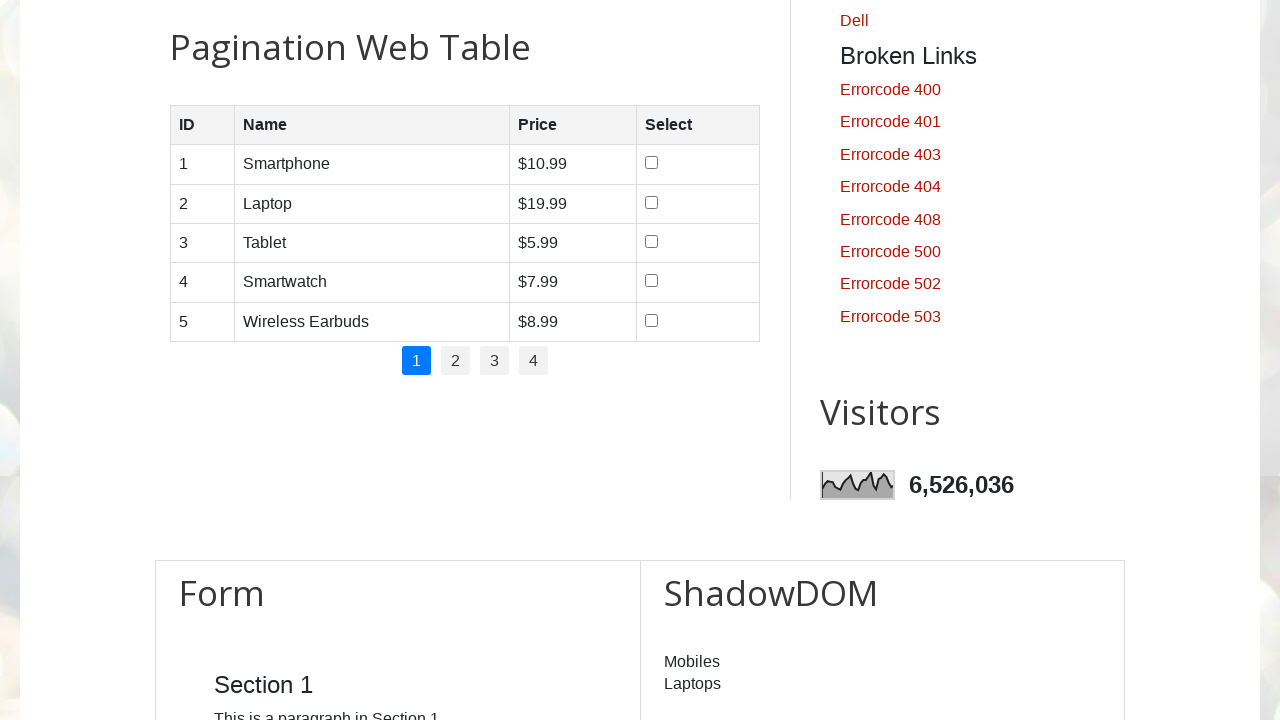

Clicked checkbox 8 on page 1 at (651, 163) on (//input[@type='checkbox'])[8]
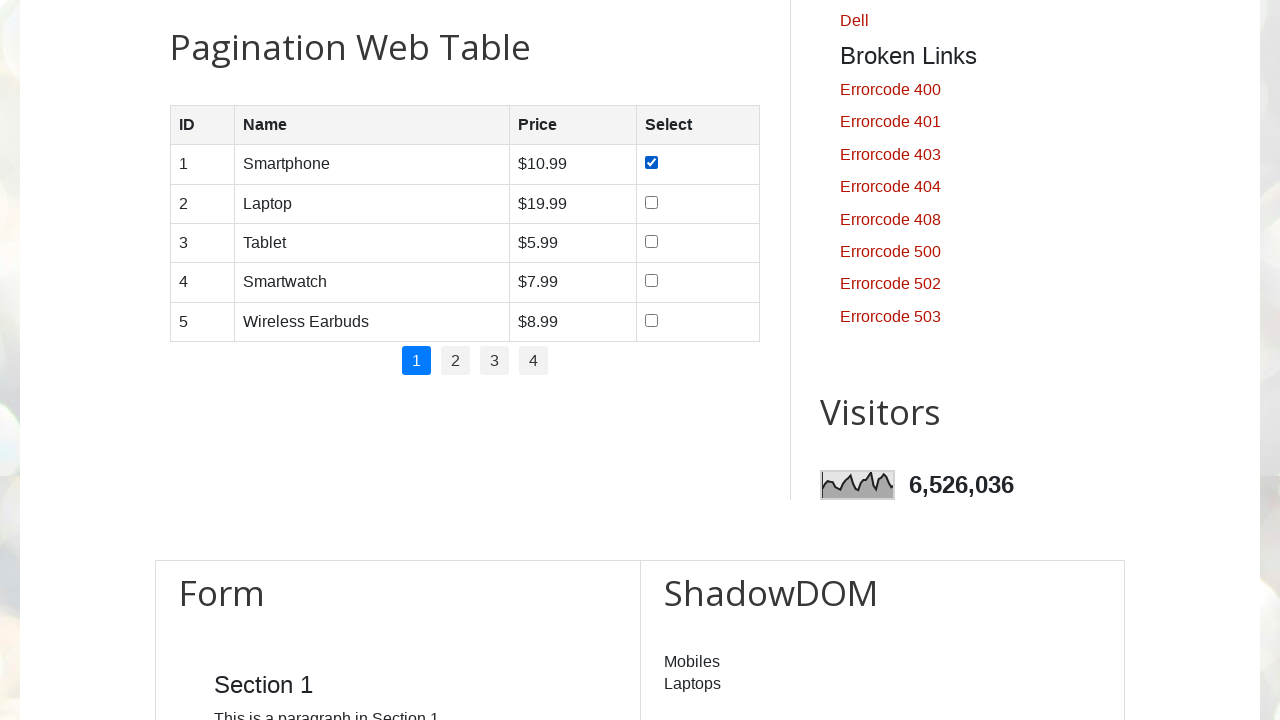

Verified checkbox 8 is selected: True
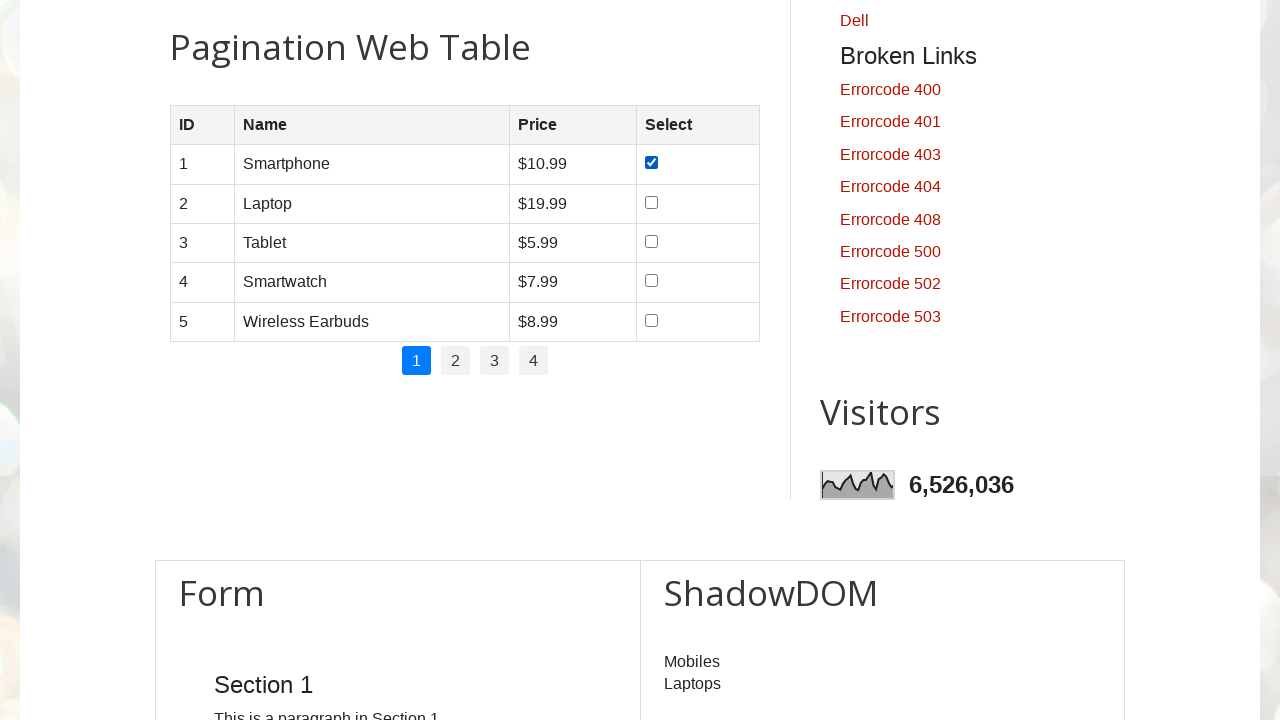

Clicked checkbox 9 on page 1 at (651, 202) on (//input[@type='checkbox'])[9]
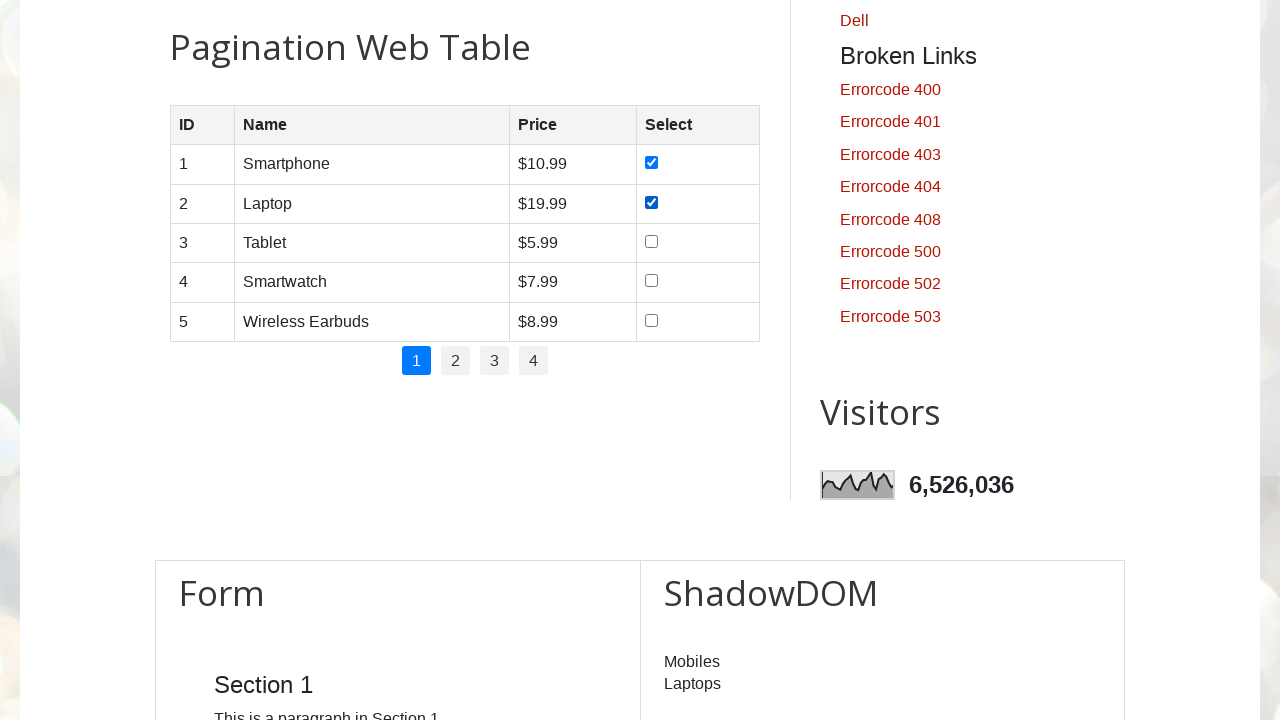

Verified checkbox 9 is selected: True
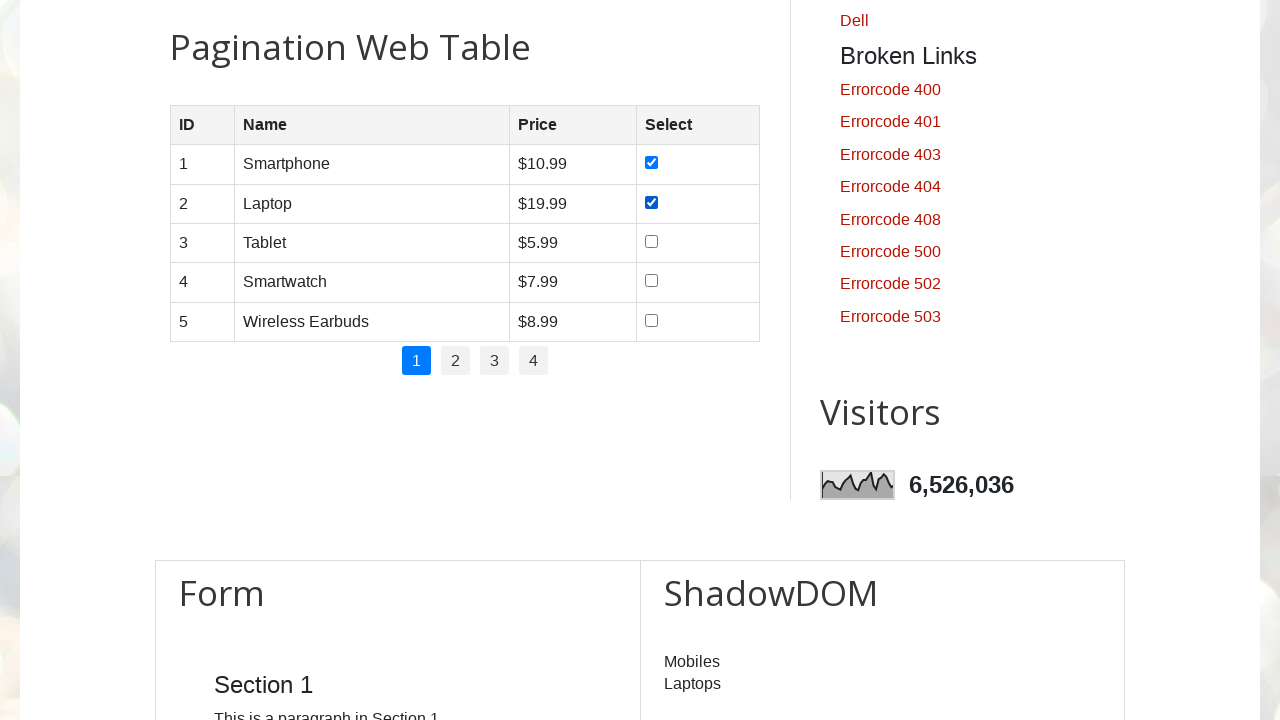

Clicked checkbox 10 on page 1 at (651, 241) on (//input[@type='checkbox'])[10]
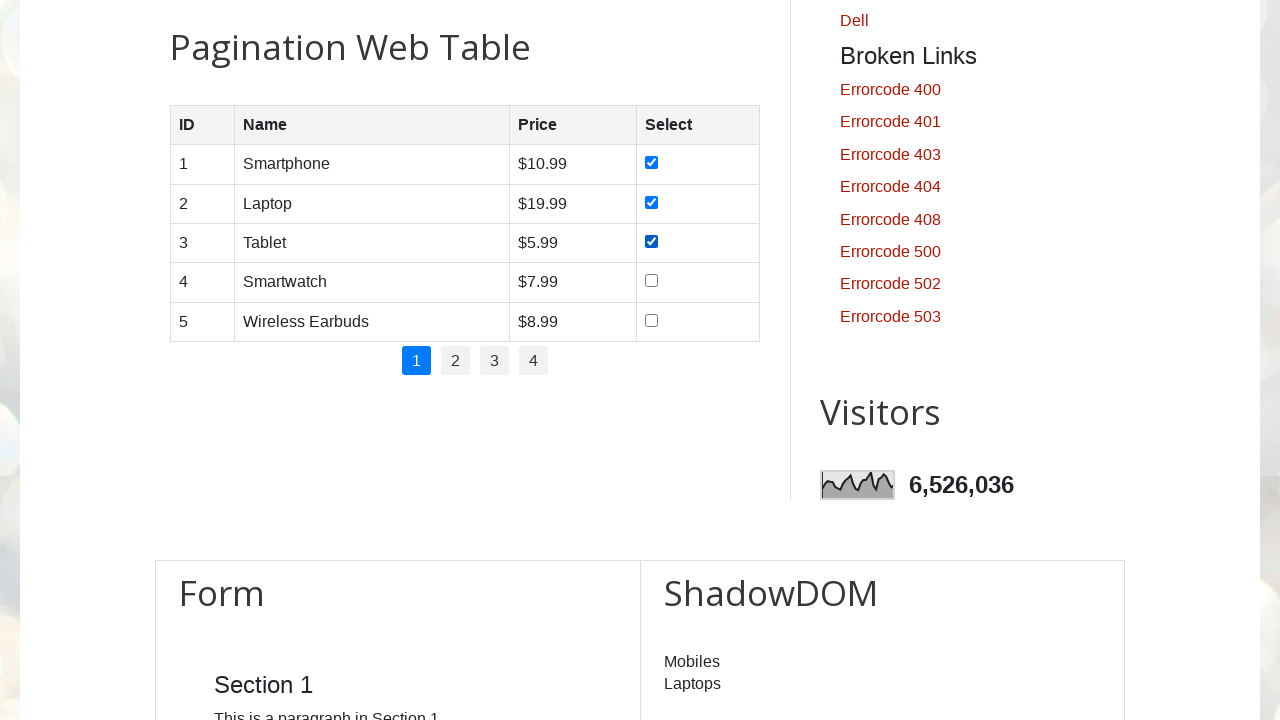

Verified checkbox 10 is selected: True
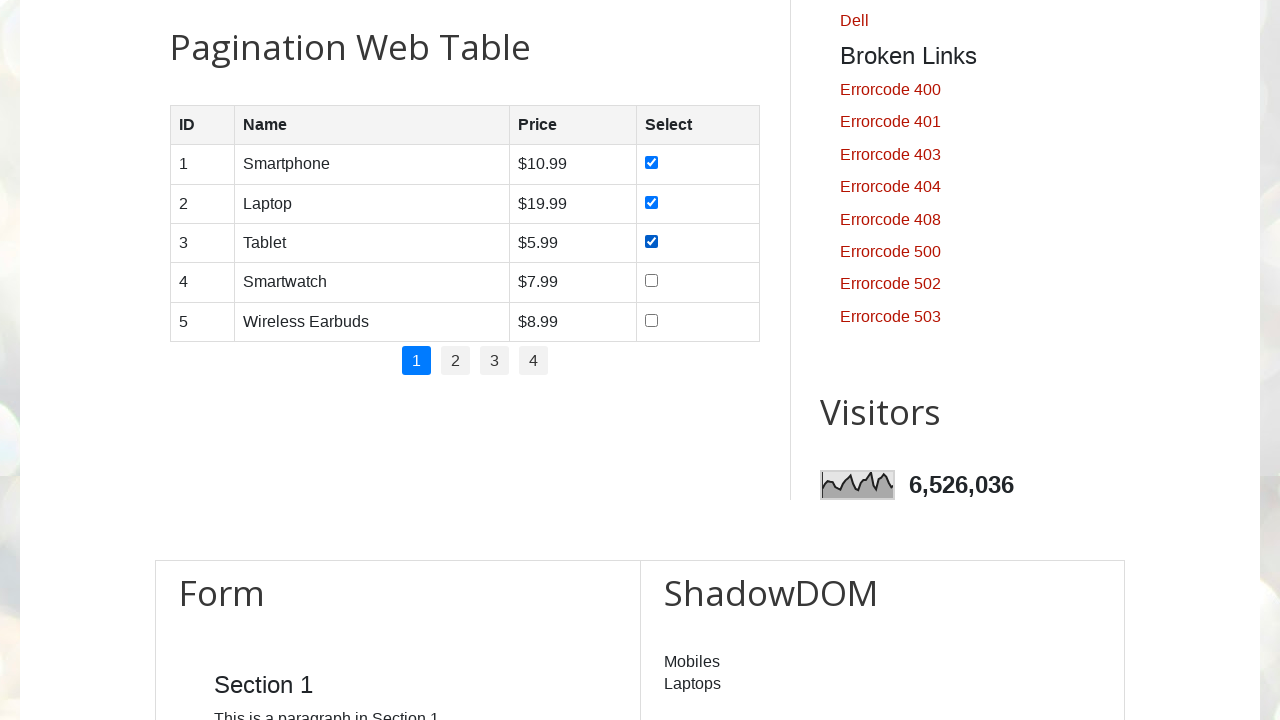

Clicked checkbox 11 on page 1 at (651, 281) on (//input[@type='checkbox'])[11]
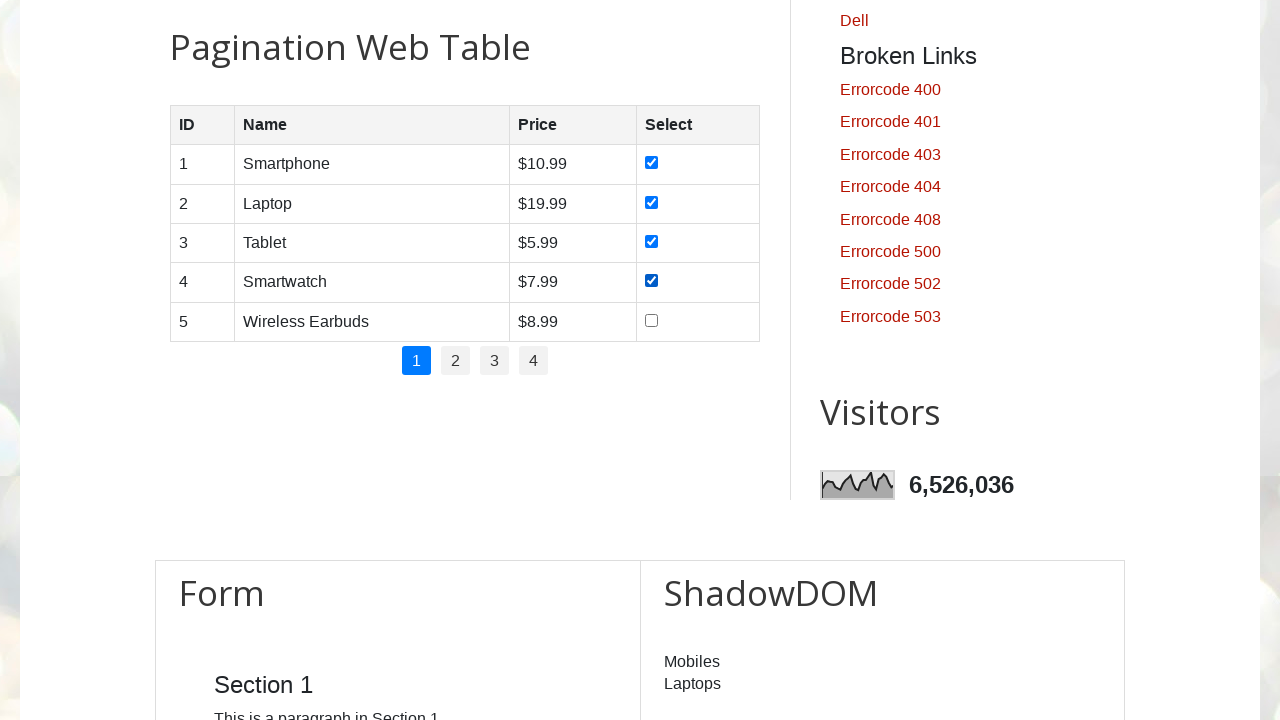

Verified checkbox 11 is selected: True
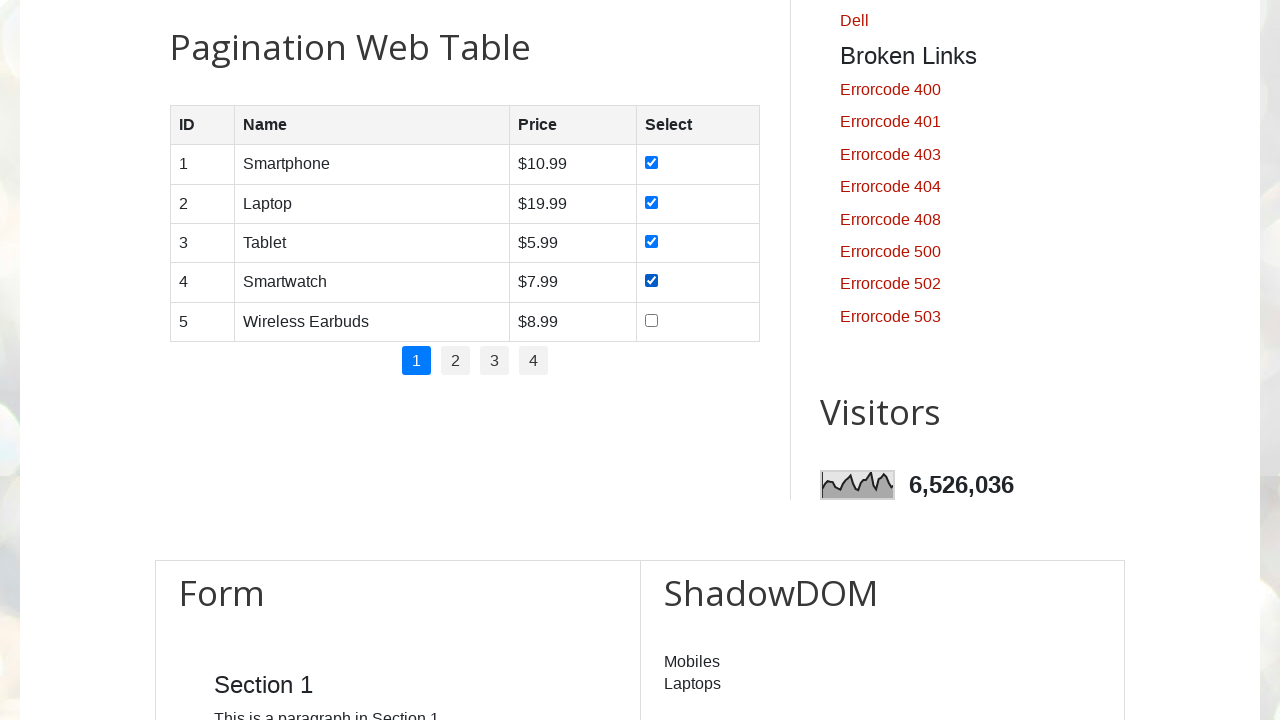

Clicked checkbox 12 on page 1 at (651, 320) on (//input[@type='checkbox'])[12]
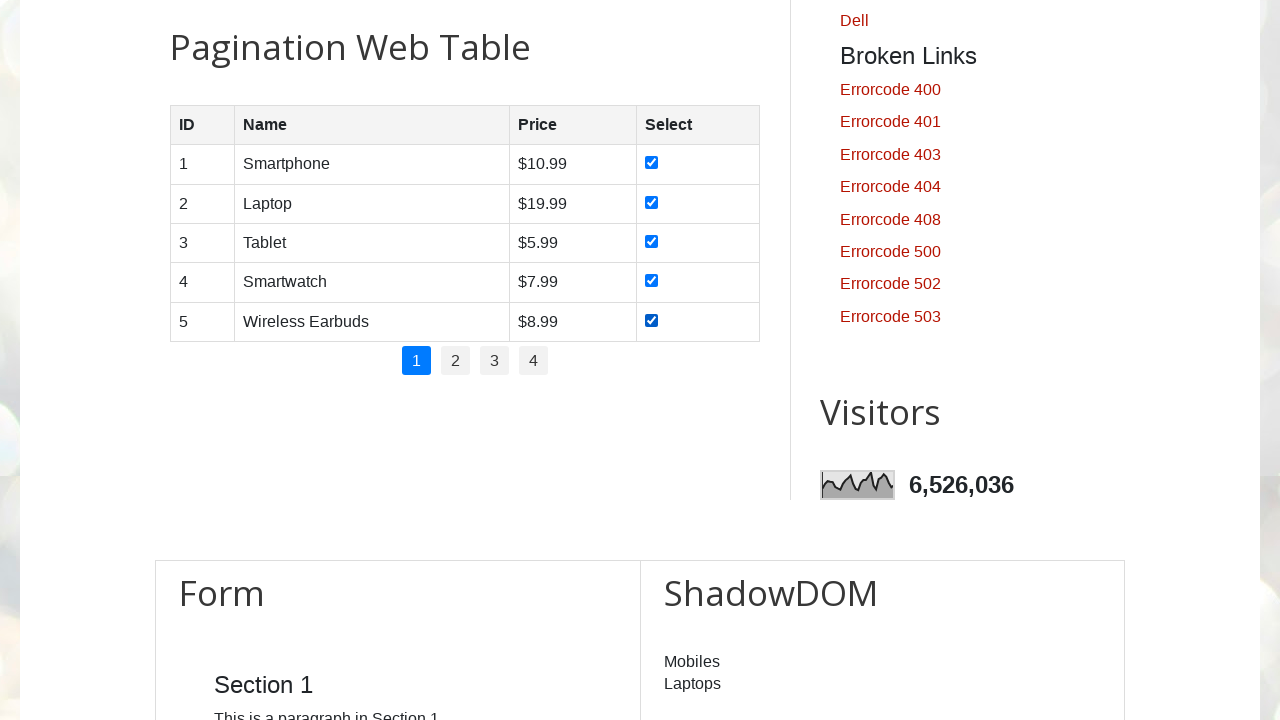

Verified checkbox 12 is selected: True
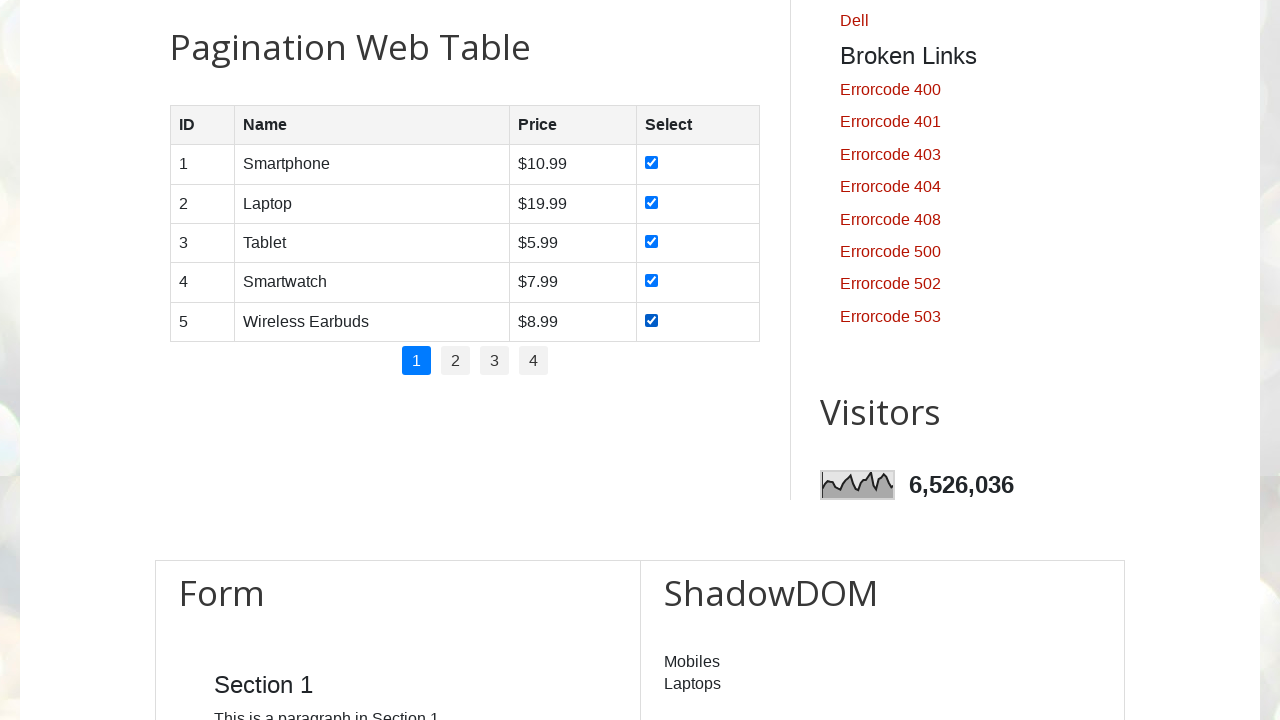

Clicked pagination link 2 at (456, 361) on //a[normalize-space()='2']
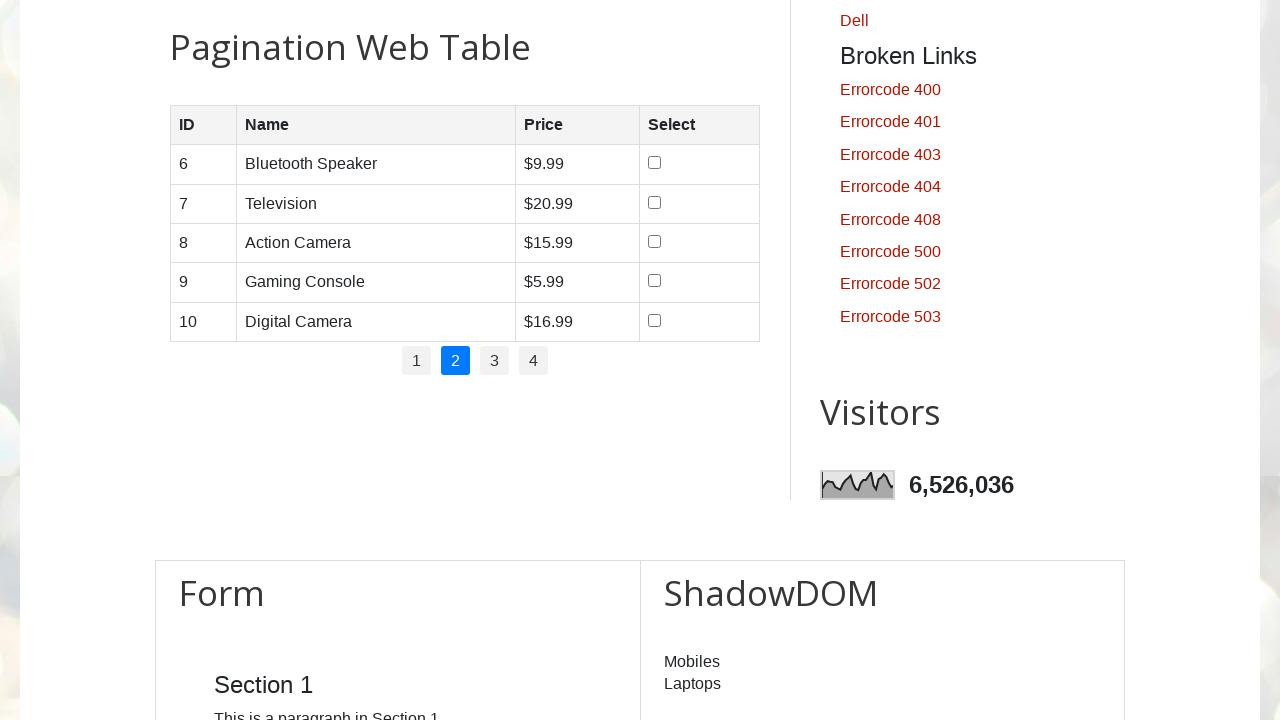

Waited for page 2 to load
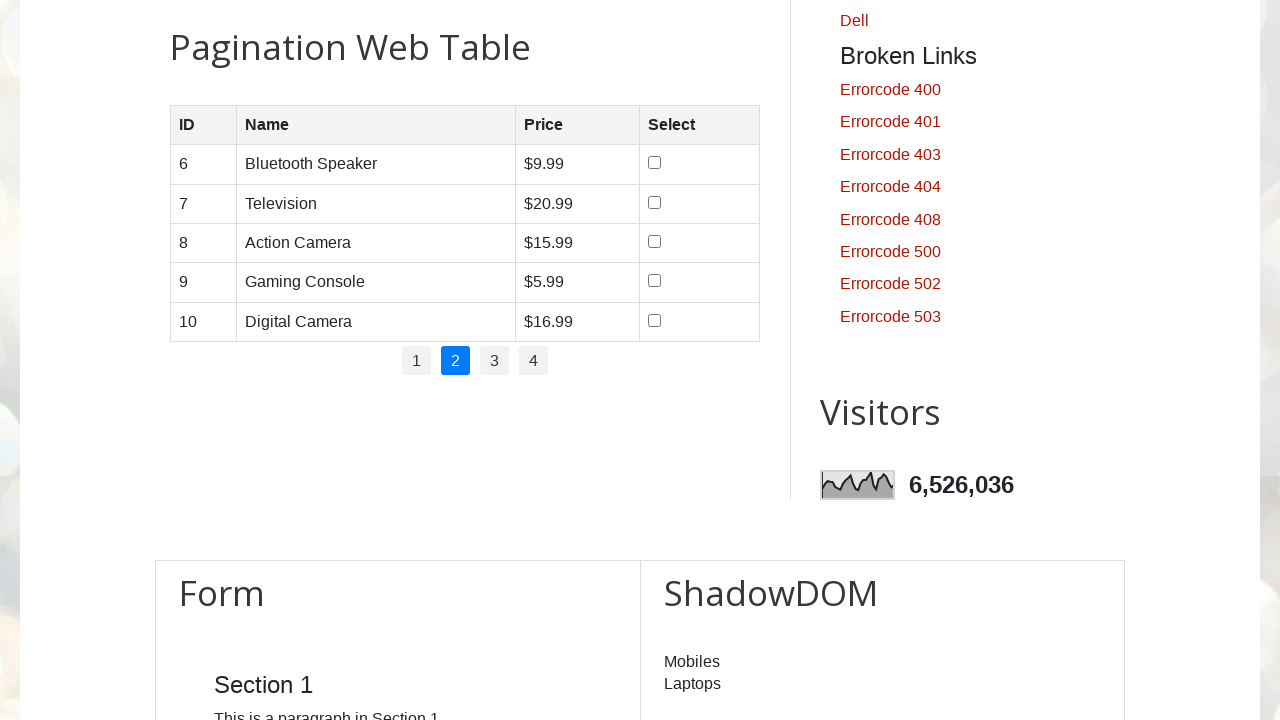

Clicked checkbox 8 on page 2 at (654, 163) on (//input[@type='checkbox'])[8]
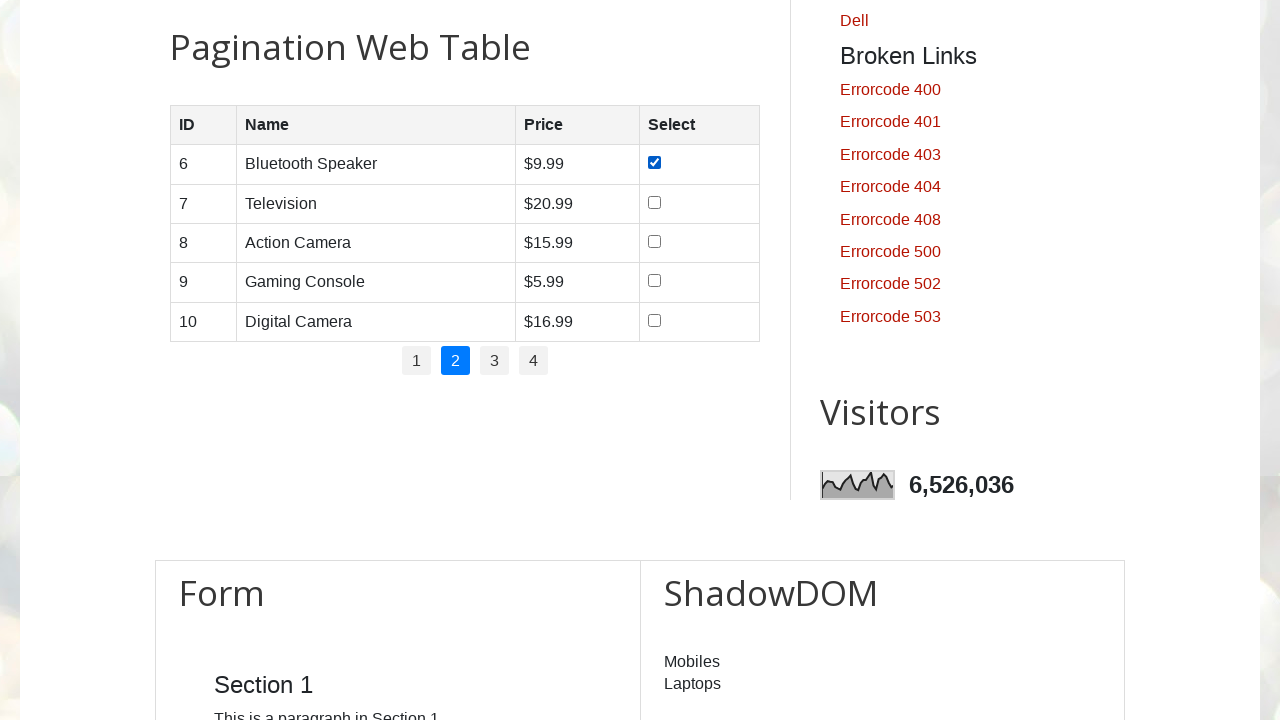

Verified checkbox 8 is selected: True
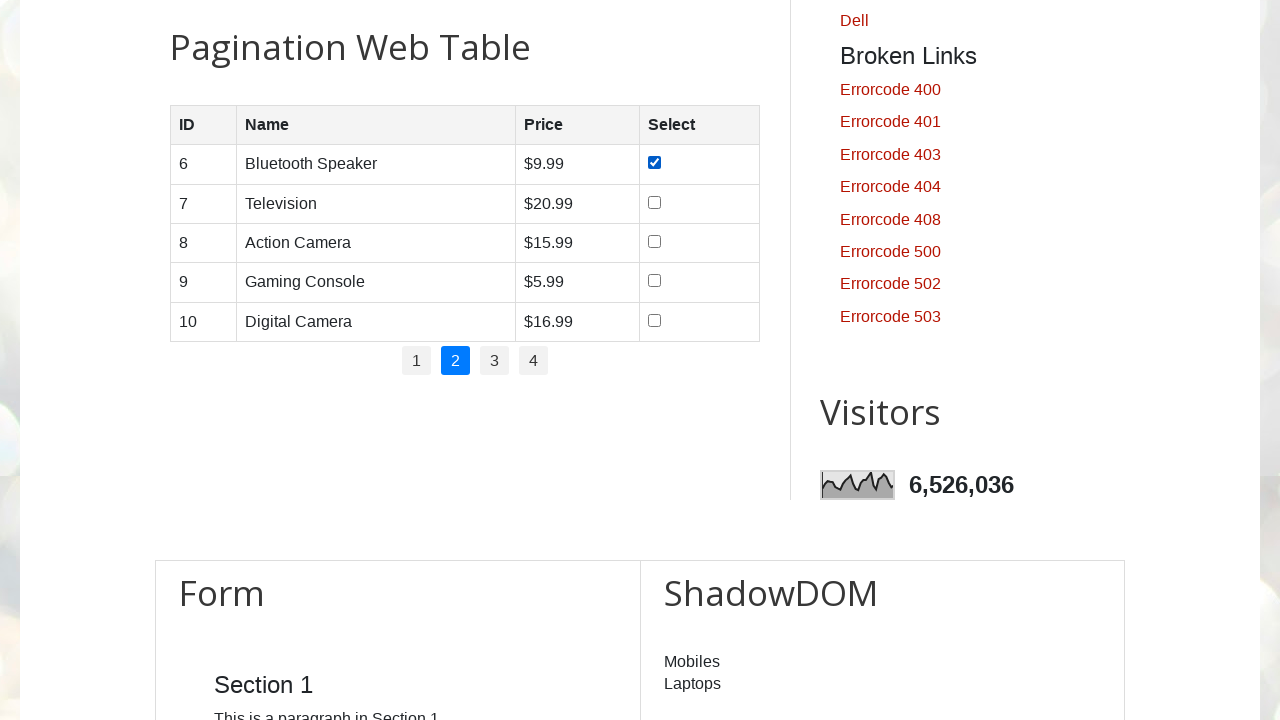

Clicked checkbox 9 on page 2 at (654, 202) on (//input[@type='checkbox'])[9]
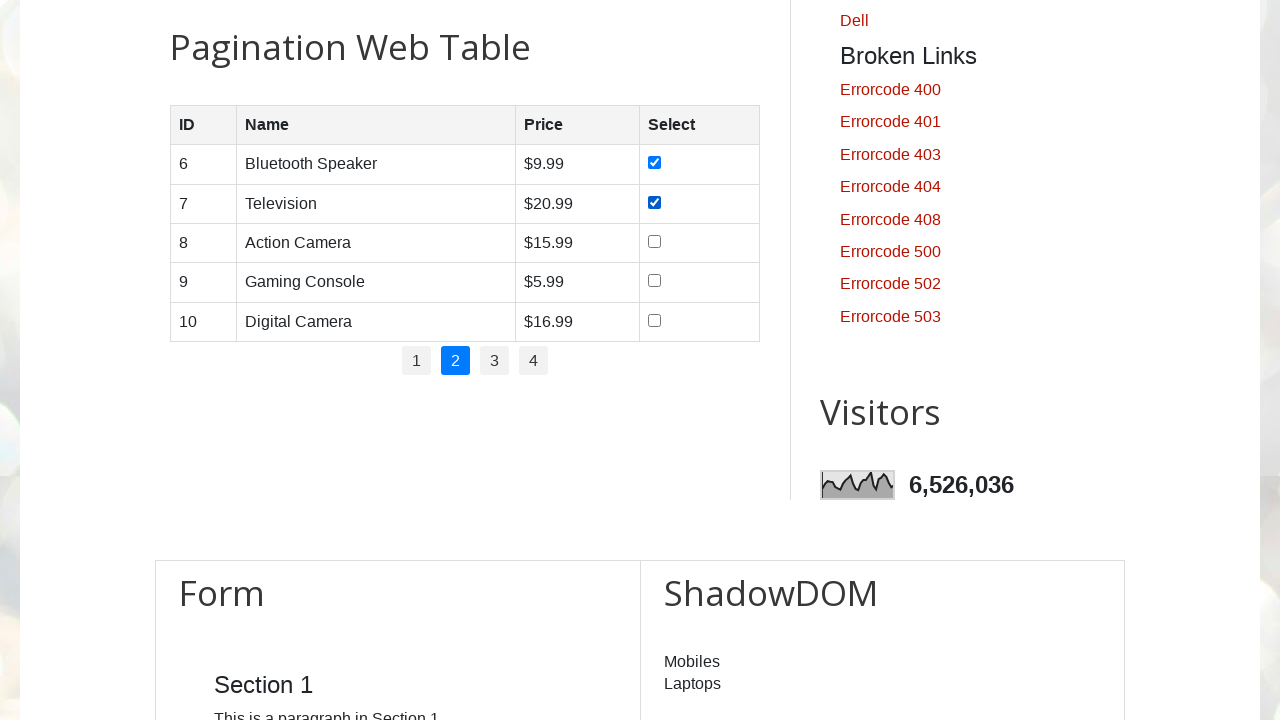

Verified checkbox 9 is selected: True
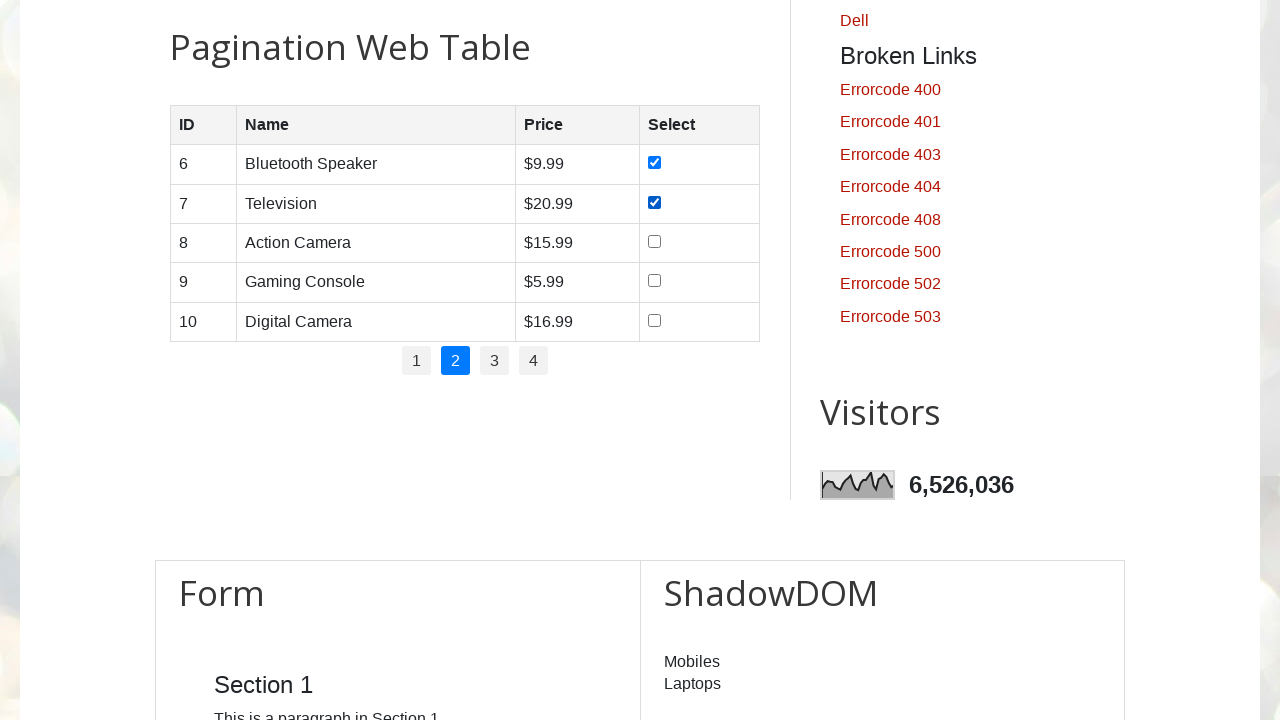

Clicked checkbox 10 on page 2 at (654, 241) on (//input[@type='checkbox'])[10]
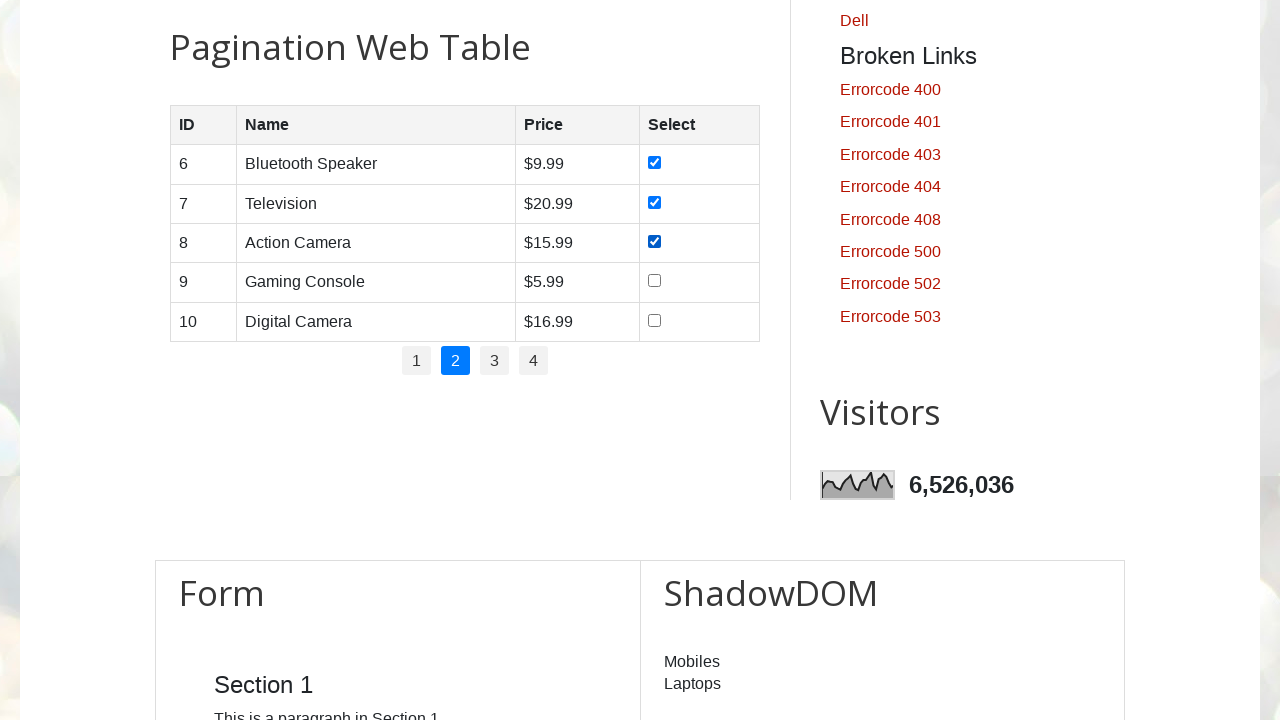

Verified checkbox 10 is selected: True
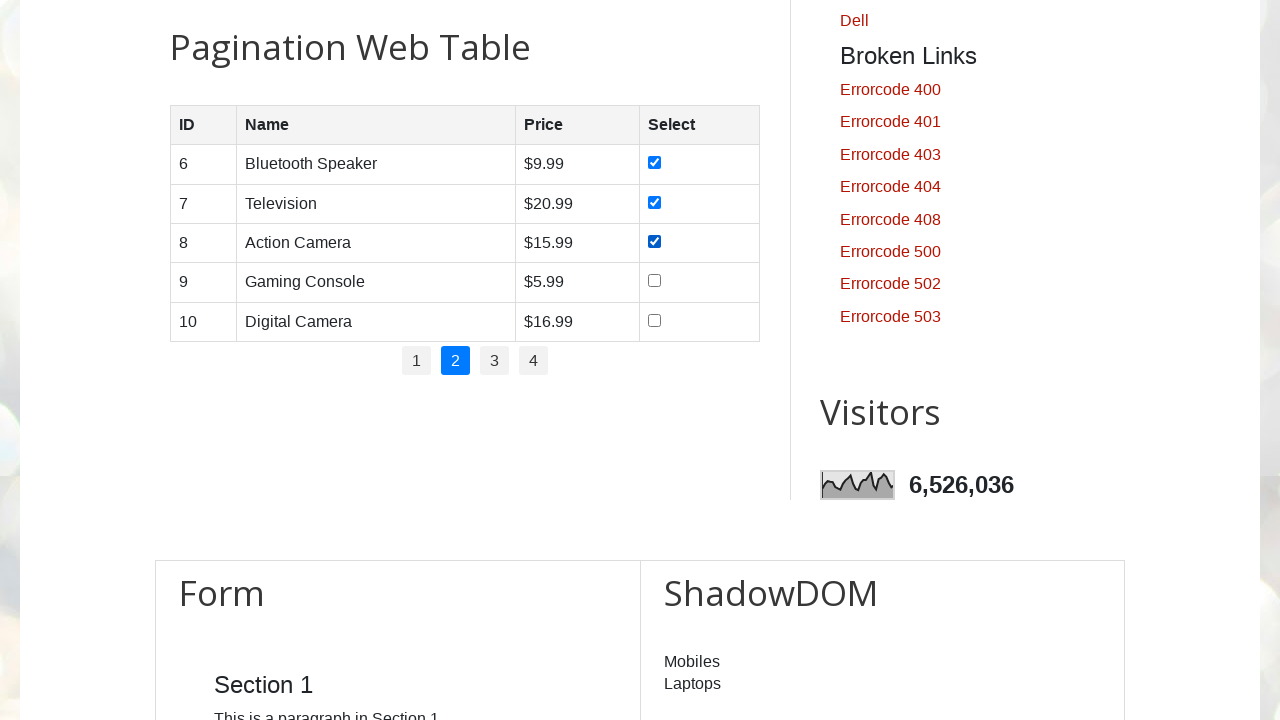

Clicked checkbox 11 on page 2 at (654, 281) on (//input[@type='checkbox'])[11]
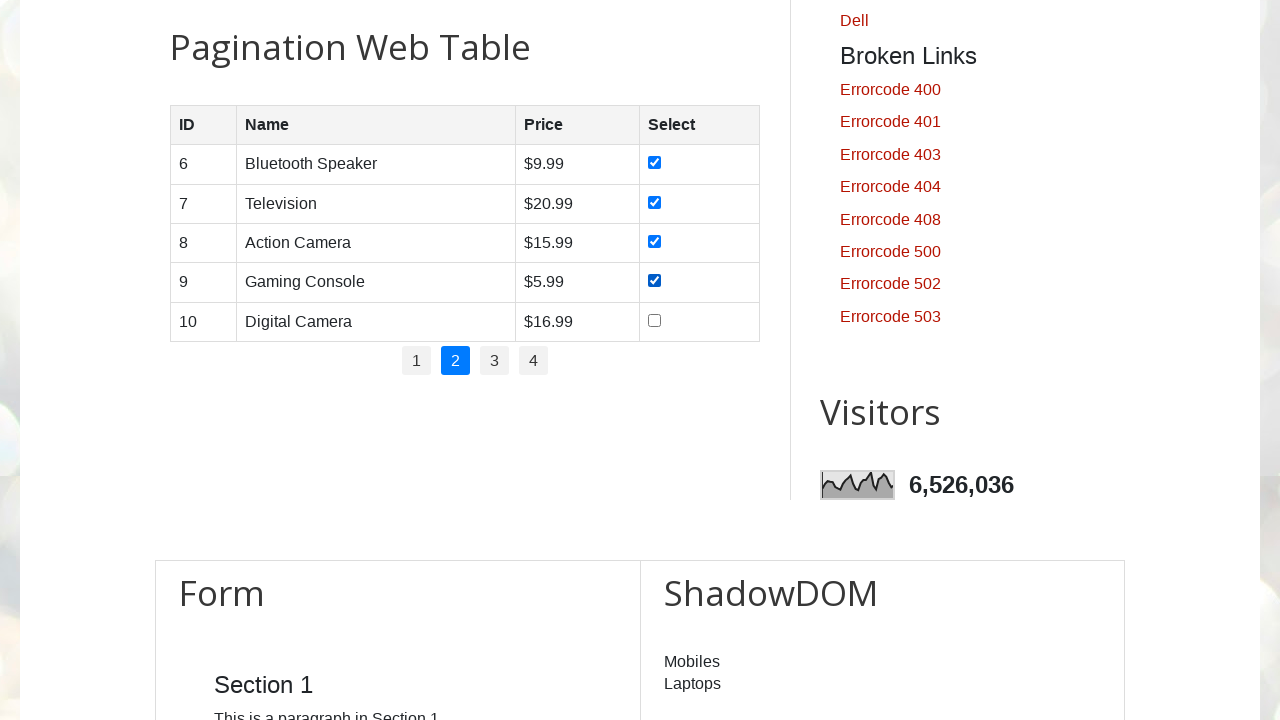

Verified checkbox 11 is selected: True
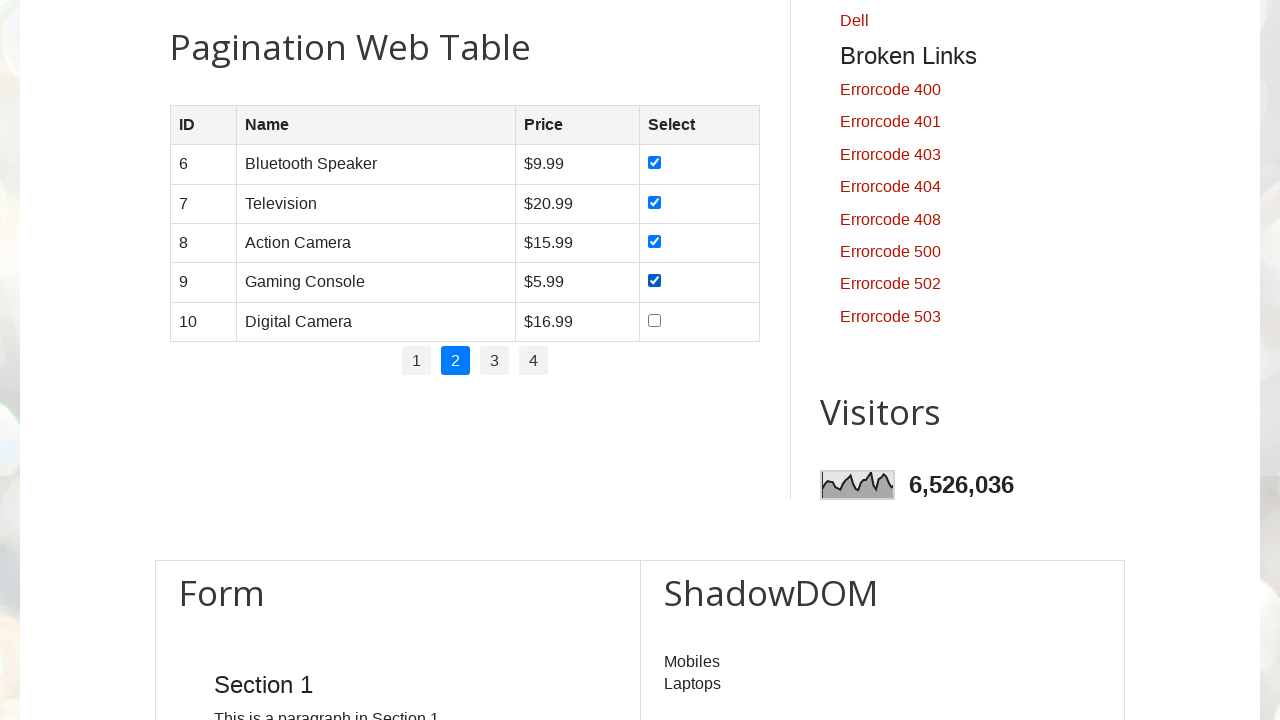

Clicked checkbox 12 on page 2 at (654, 320) on (//input[@type='checkbox'])[12]
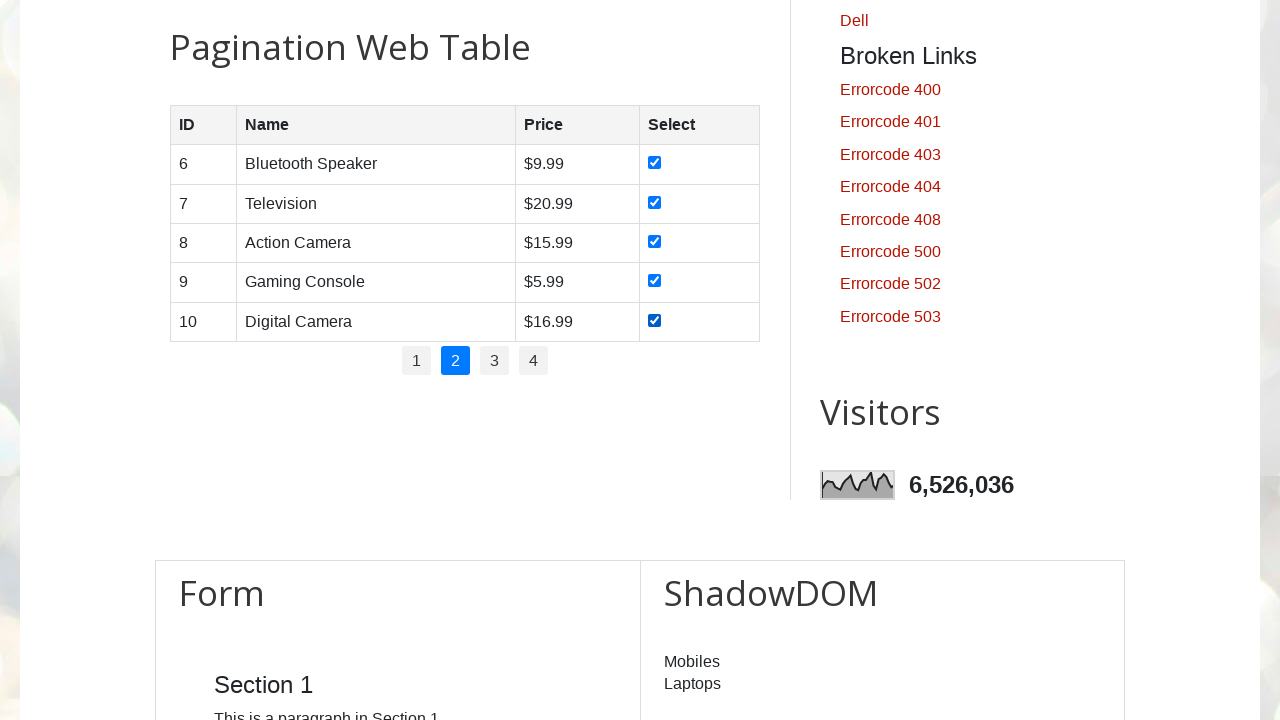

Verified checkbox 12 is selected: True
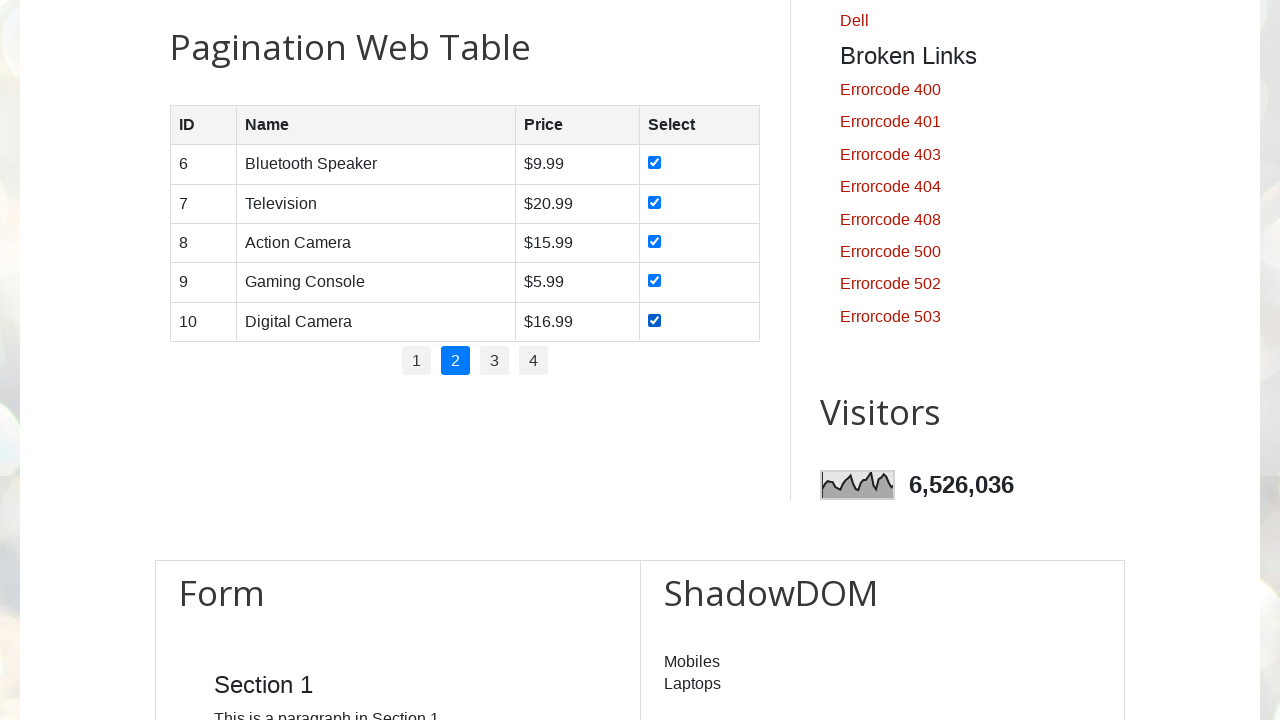

Clicked pagination link 3 at (494, 361) on //a[normalize-space()='3']
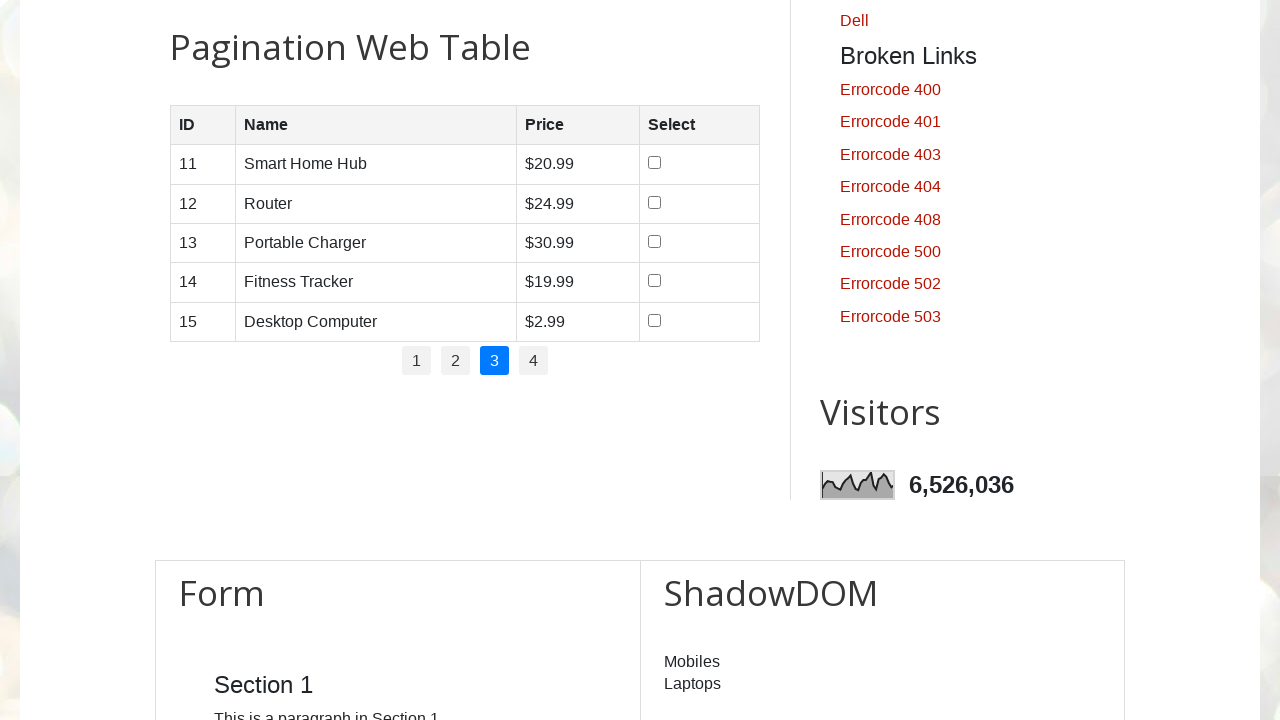

Waited for page 3 to load
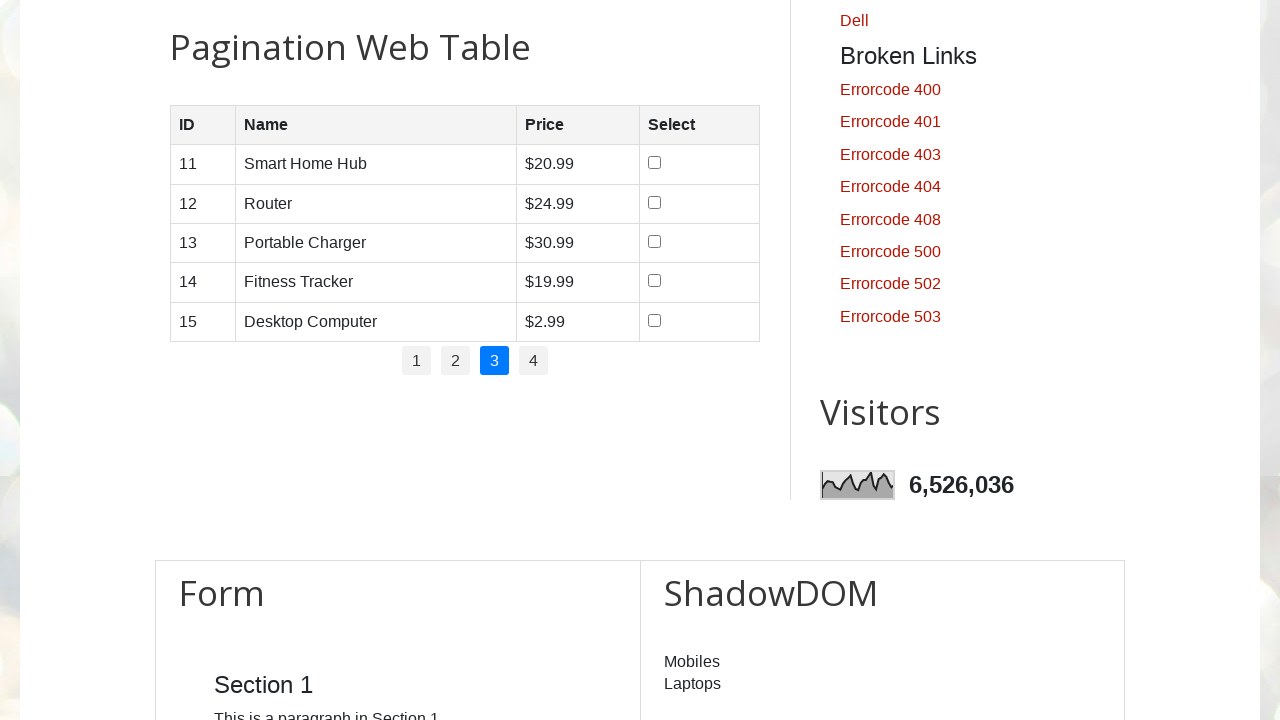

Clicked checkbox 8 on page 3 at (655, 163) on (//input[@type='checkbox'])[8]
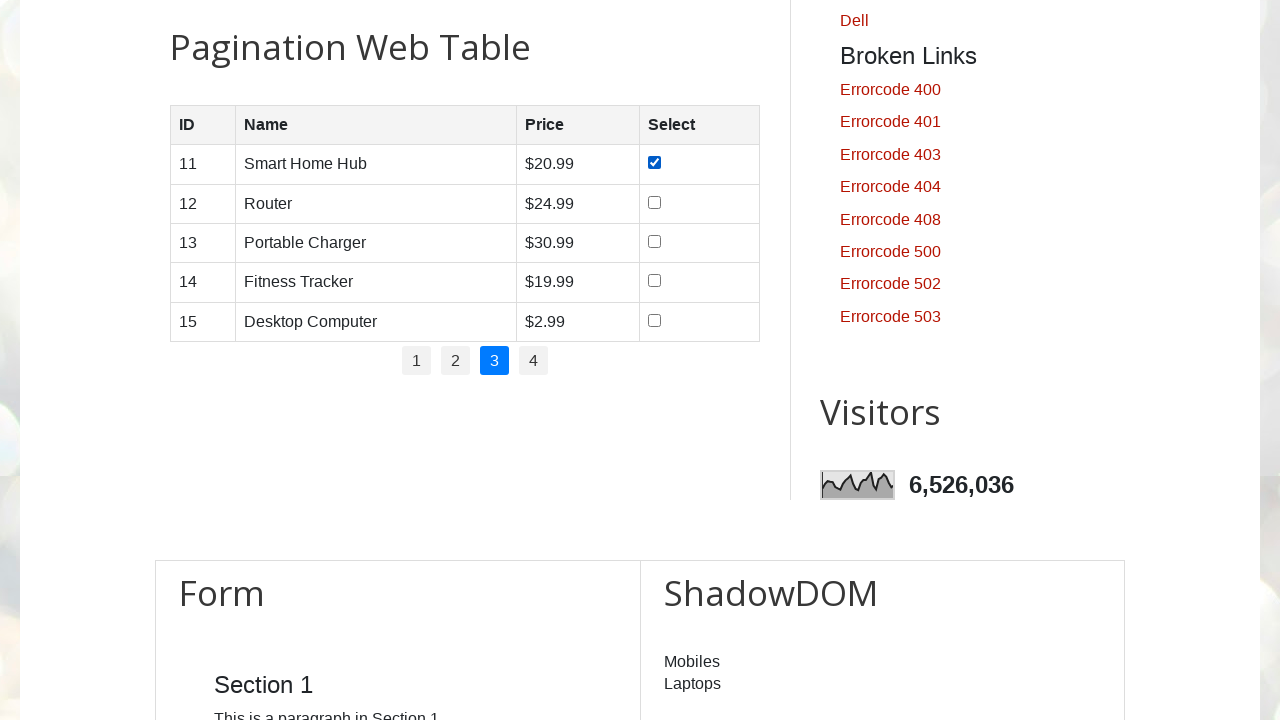

Verified checkbox 8 is selected: True
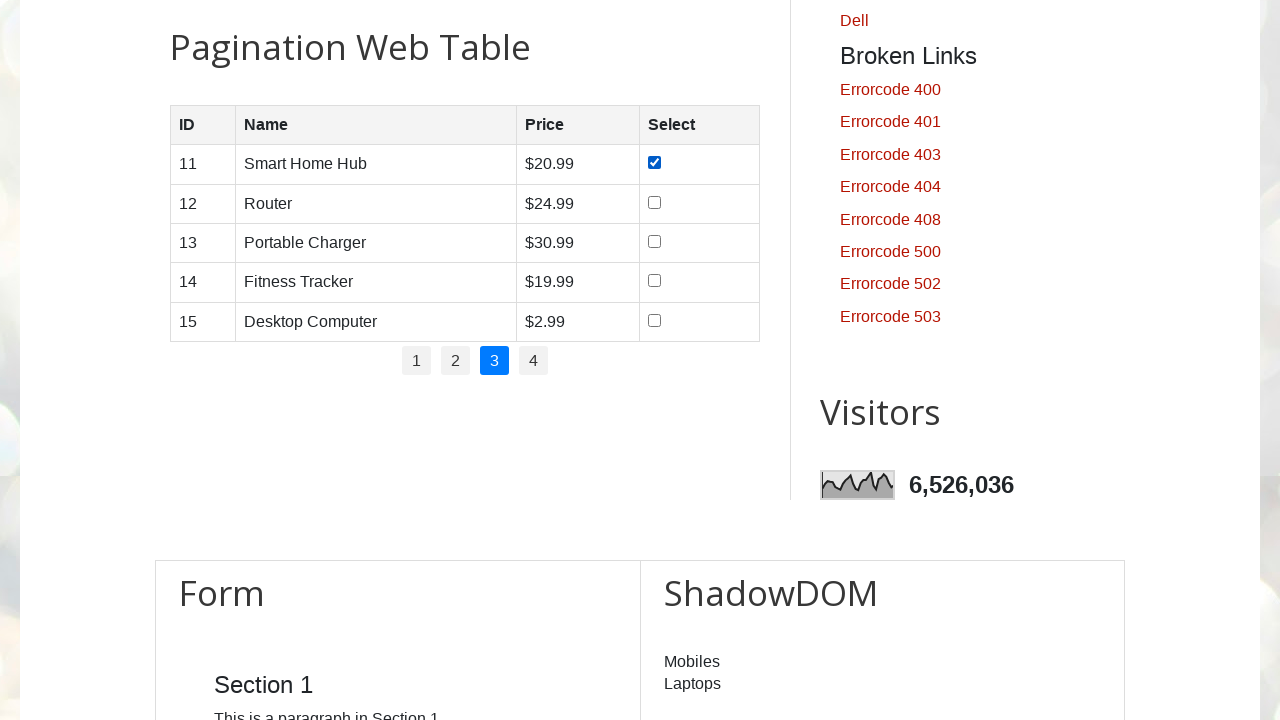

Clicked checkbox 9 on page 3 at (655, 202) on (//input[@type='checkbox'])[9]
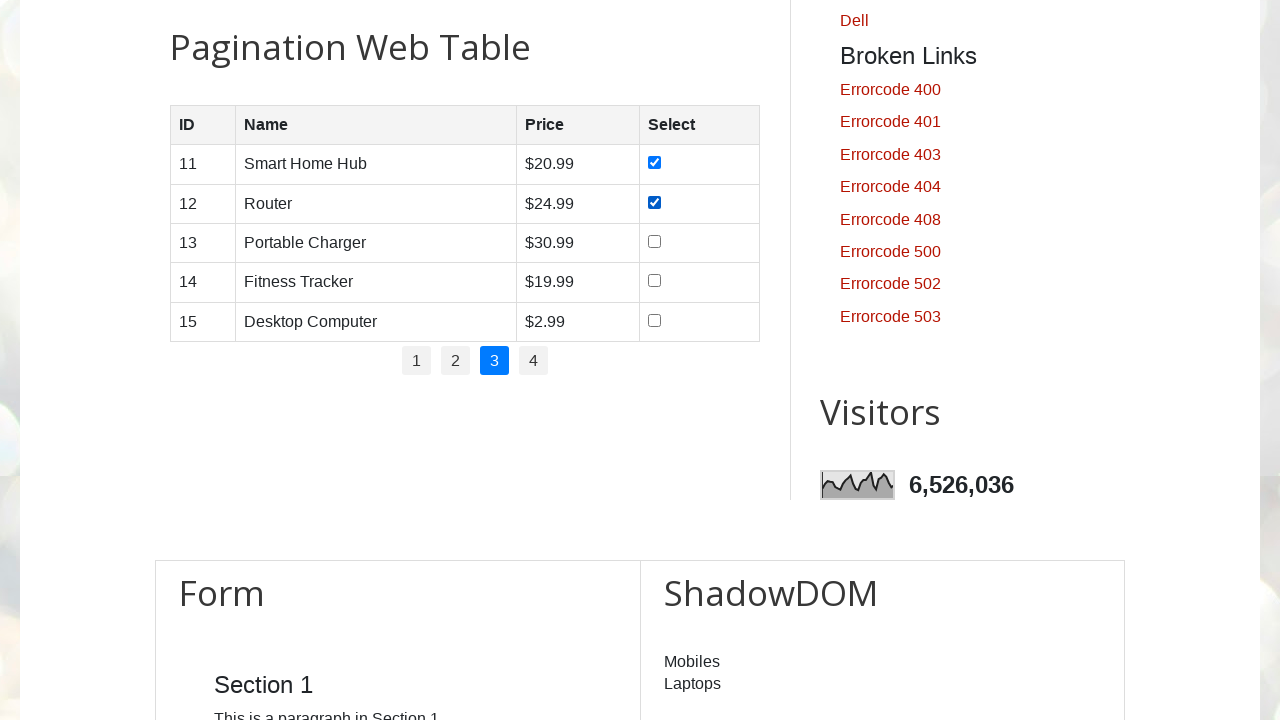

Verified checkbox 9 is selected: True
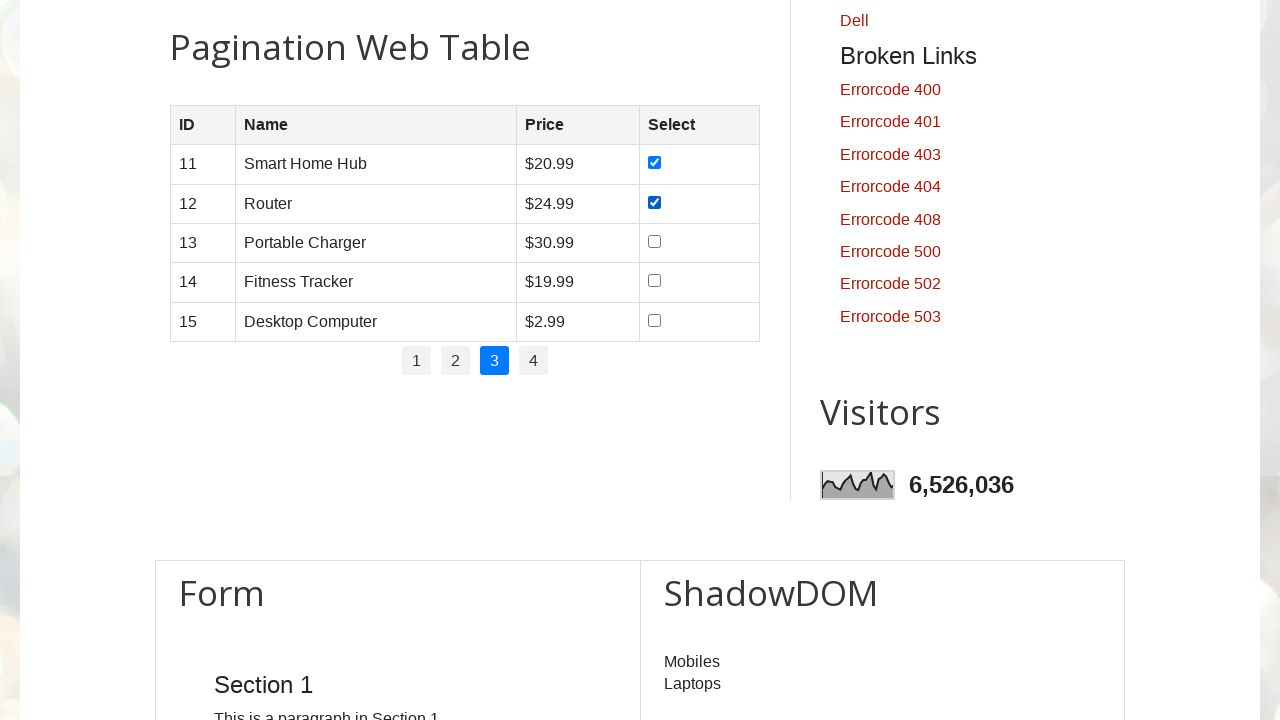

Clicked checkbox 10 on page 3 at (655, 241) on (//input[@type='checkbox'])[10]
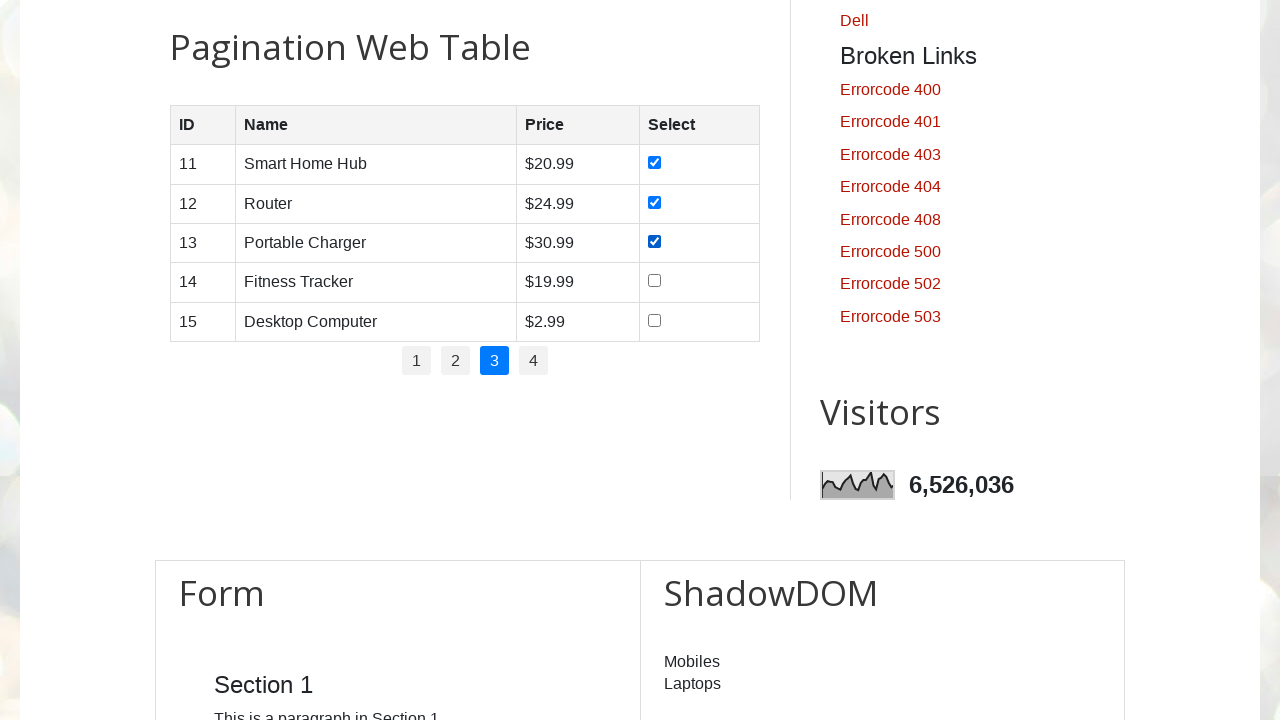

Verified checkbox 10 is selected: True
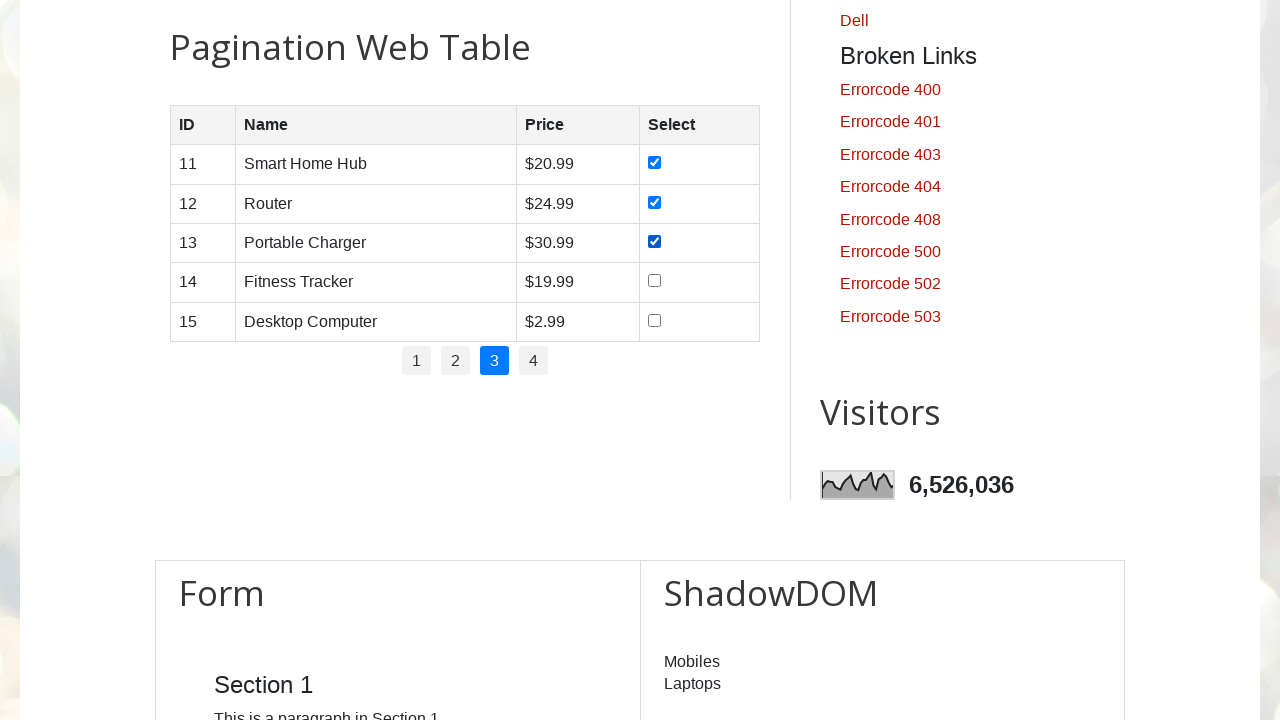

Clicked checkbox 11 on page 3 at (655, 281) on (//input[@type='checkbox'])[11]
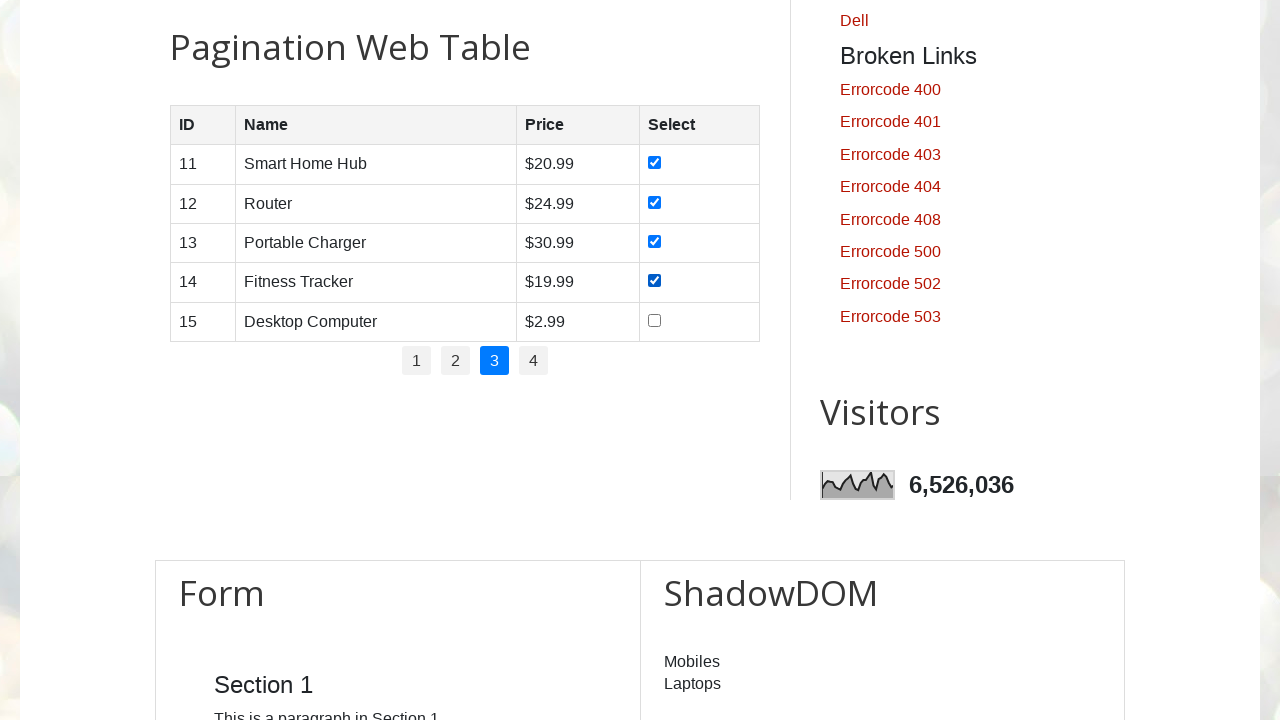

Verified checkbox 11 is selected: True
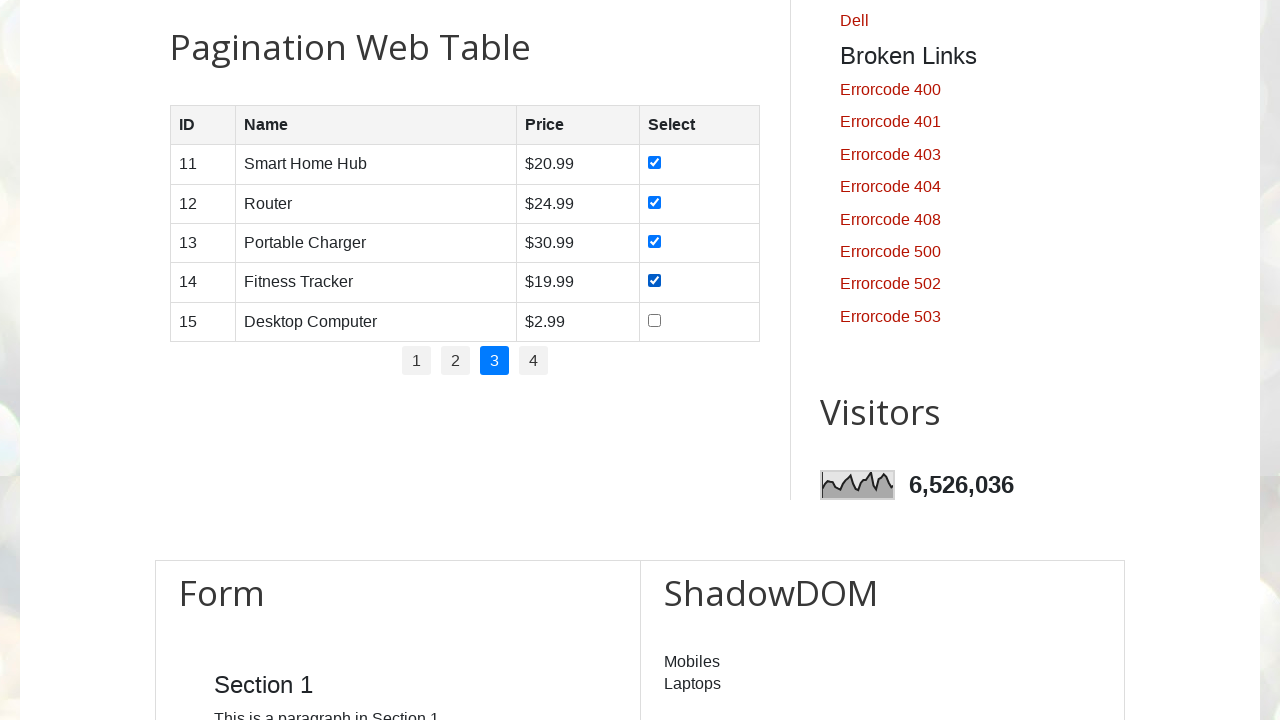

Clicked checkbox 12 on page 3 at (655, 320) on (//input[@type='checkbox'])[12]
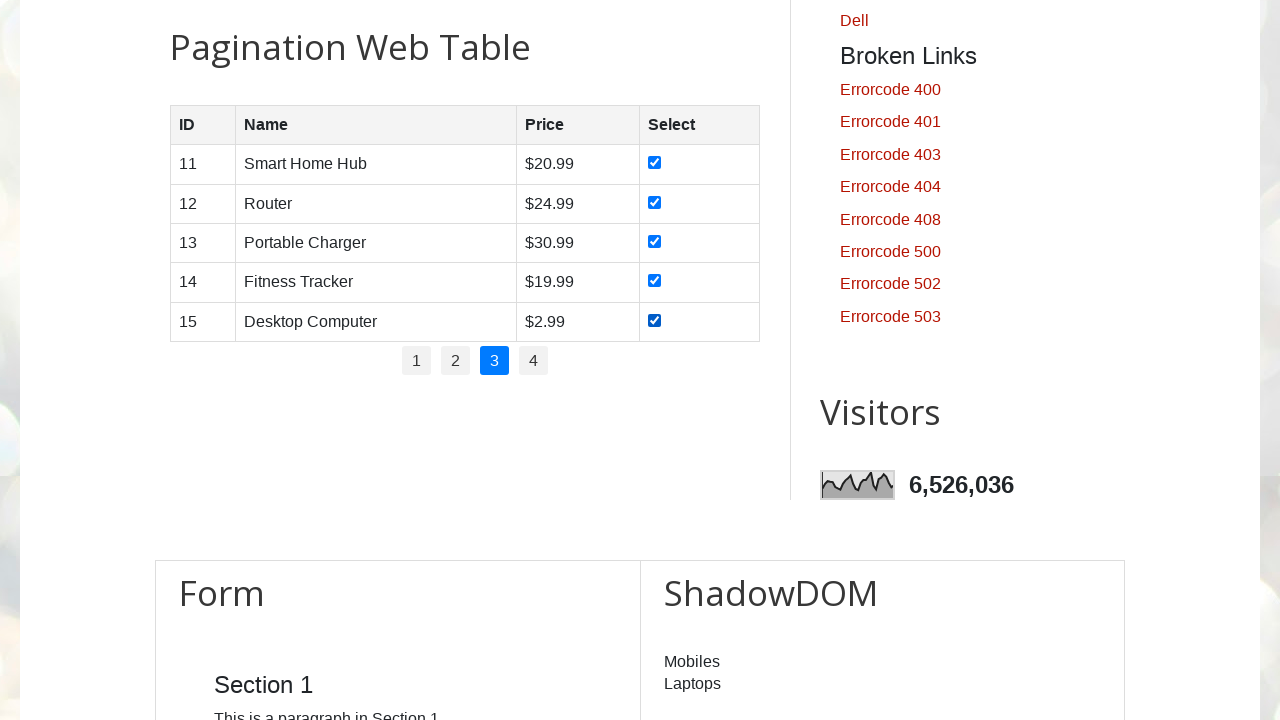

Verified checkbox 12 is selected: True
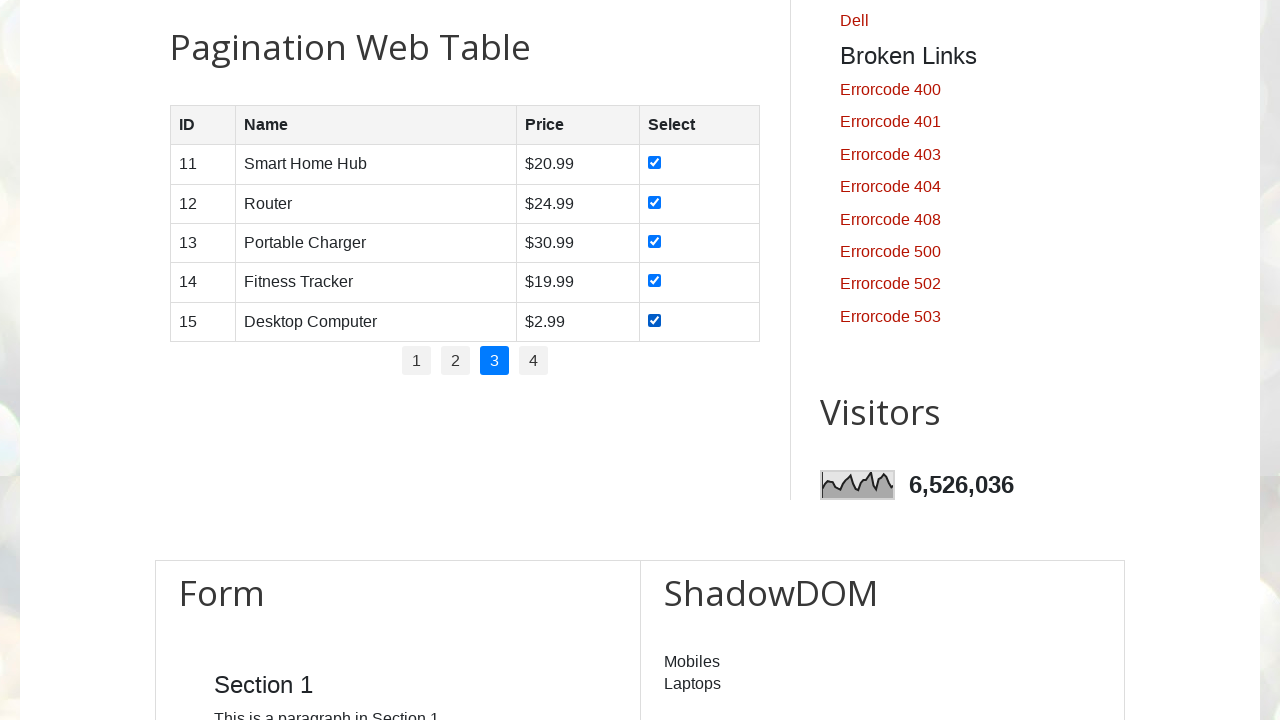

Clicked pagination link 4 at (534, 361) on //a[normalize-space()='4']
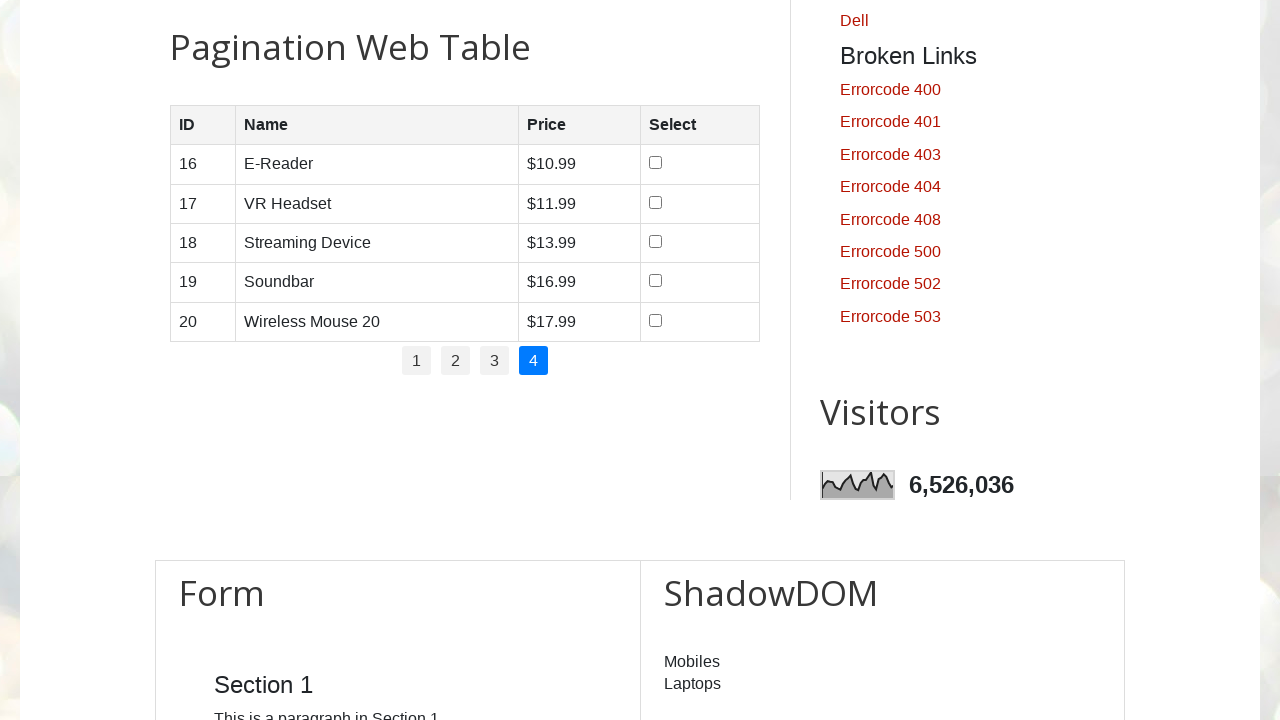

Waited for page 4 to load
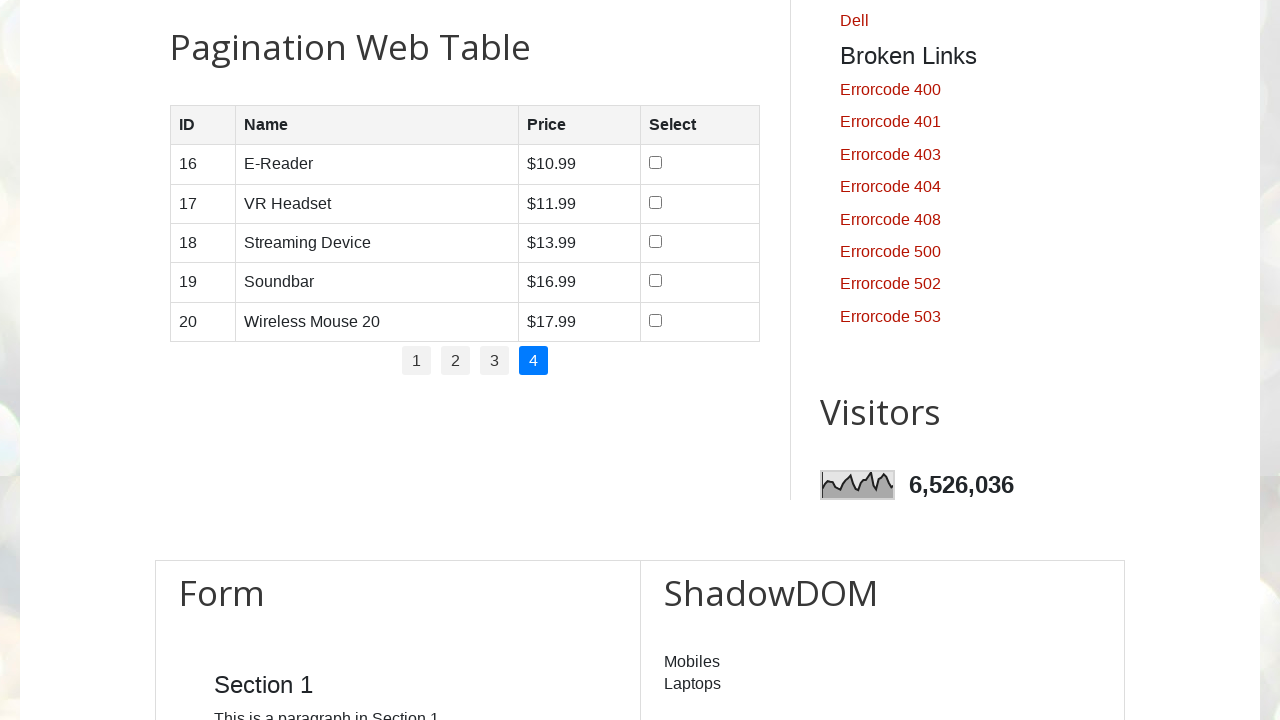

Clicked checkbox 8 on page 4 at (656, 163) on (//input[@type='checkbox'])[8]
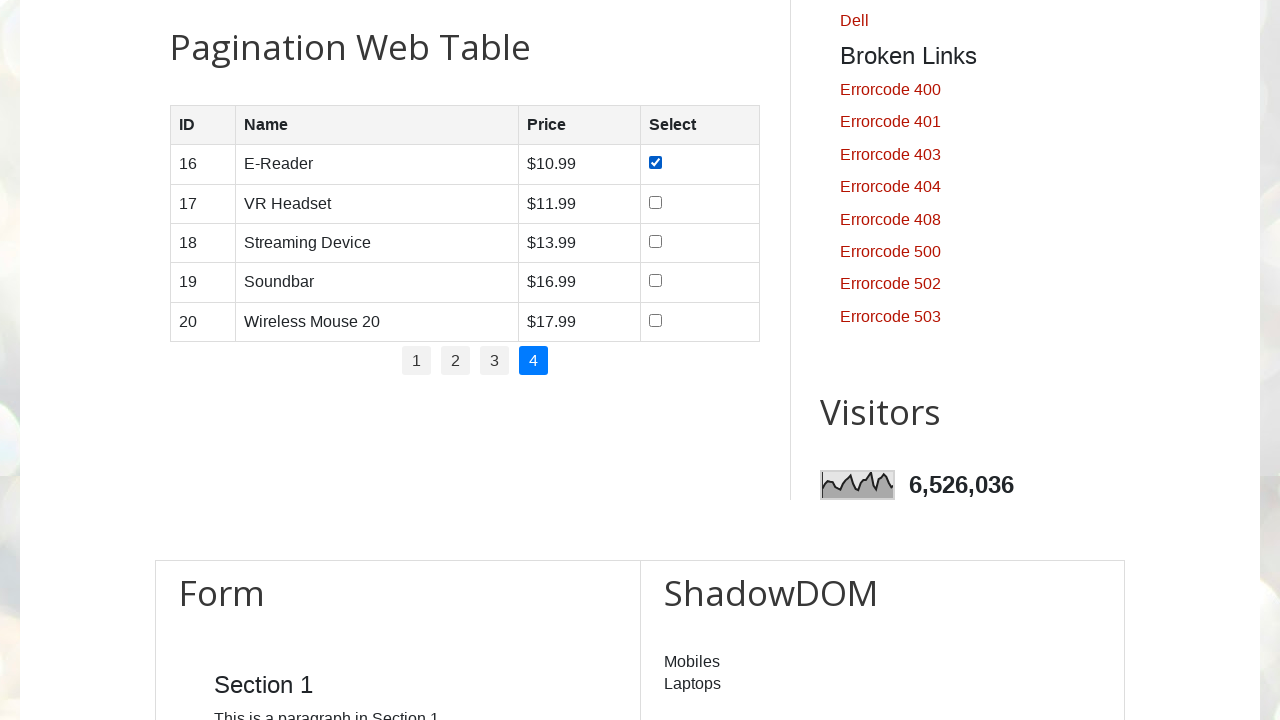

Verified checkbox 8 is selected: True
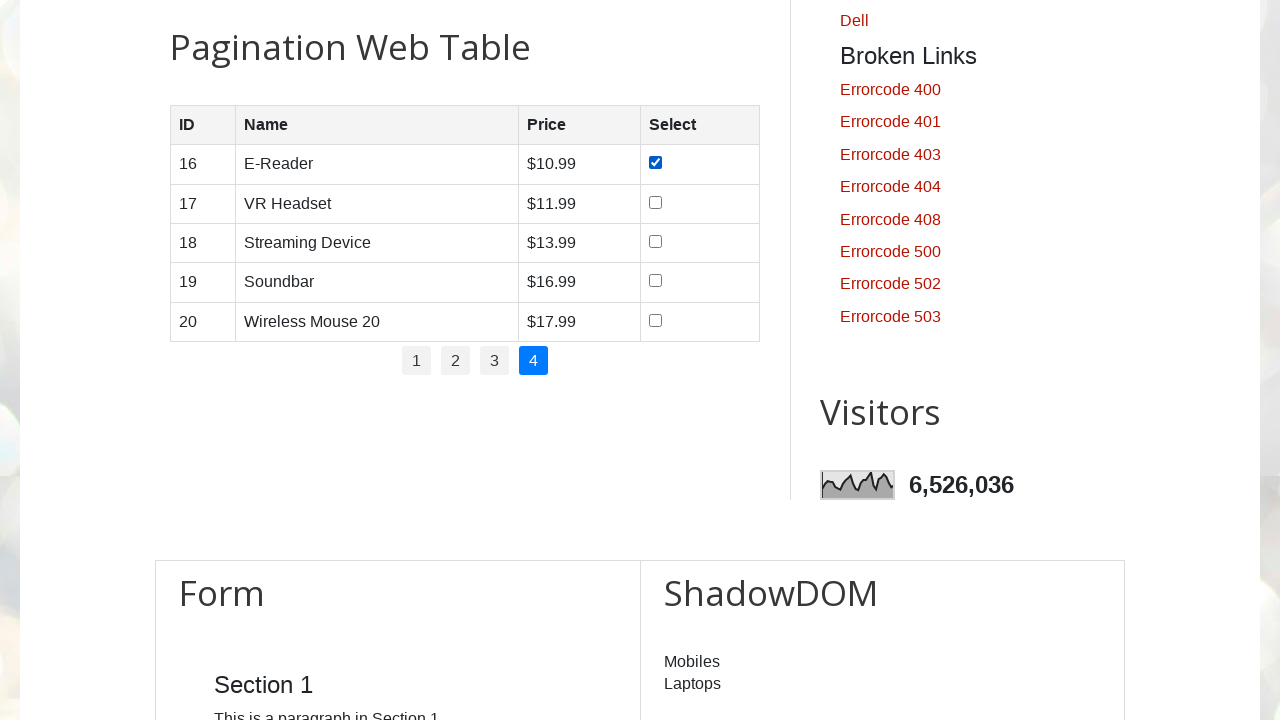

Clicked checkbox 9 on page 4 at (656, 202) on (//input[@type='checkbox'])[9]
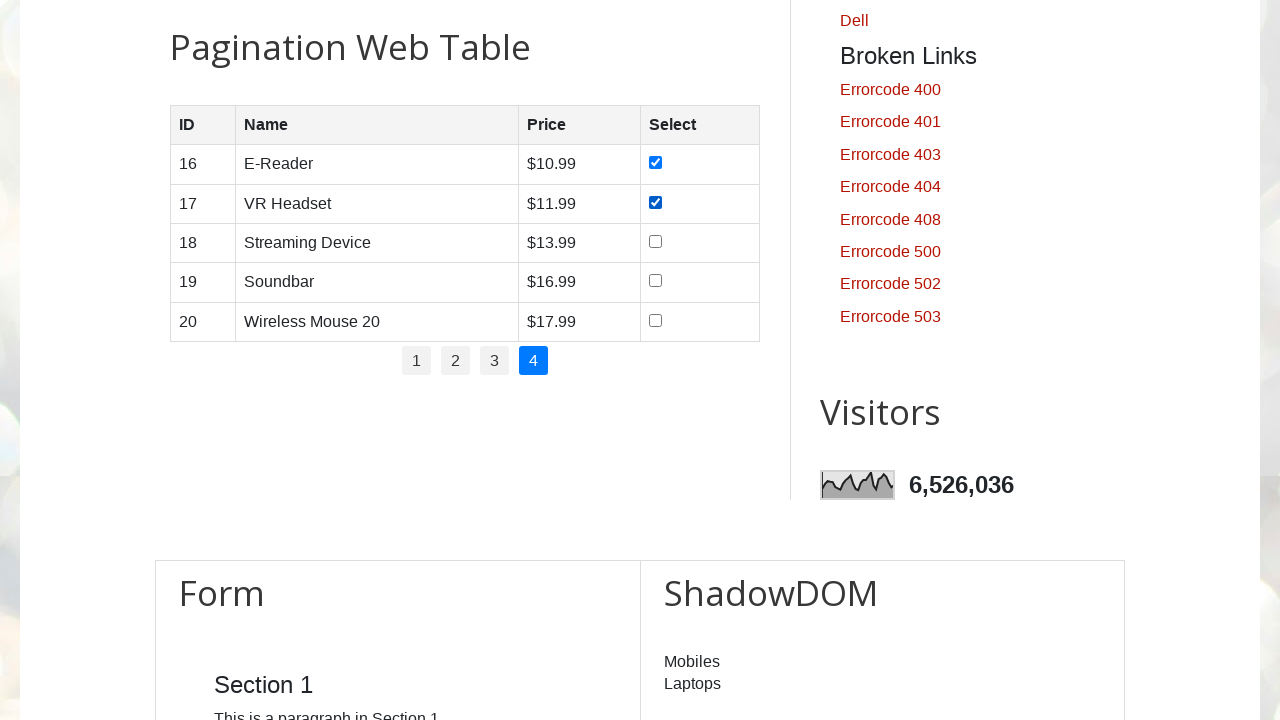

Verified checkbox 9 is selected: True
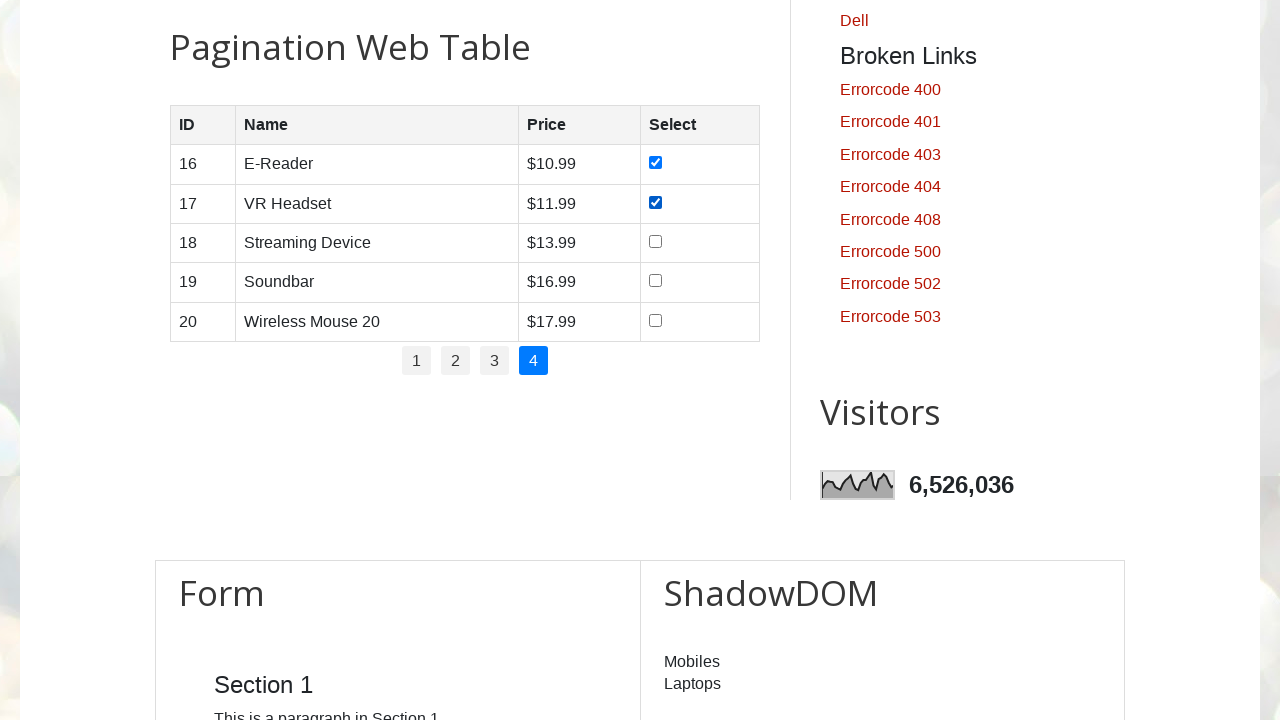

Clicked checkbox 10 on page 4 at (656, 241) on (//input[@type='checkbox'])[10]
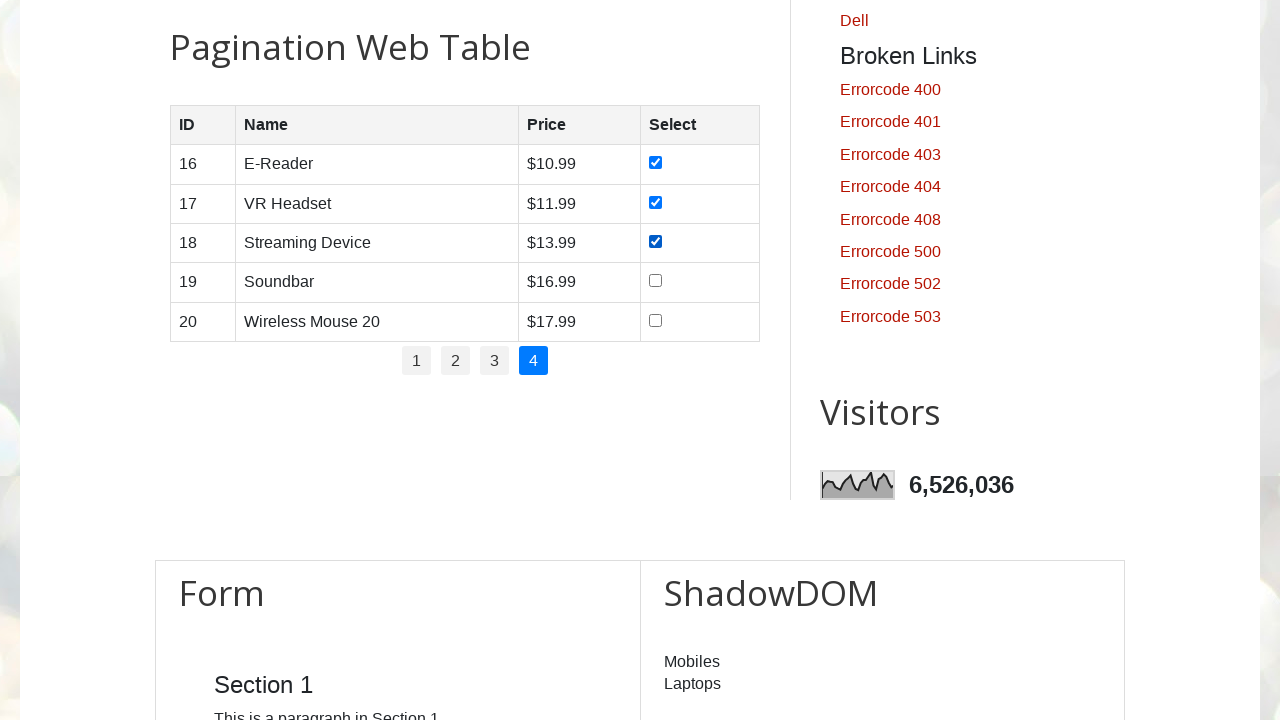

Verified checkbox 10 is selected: True
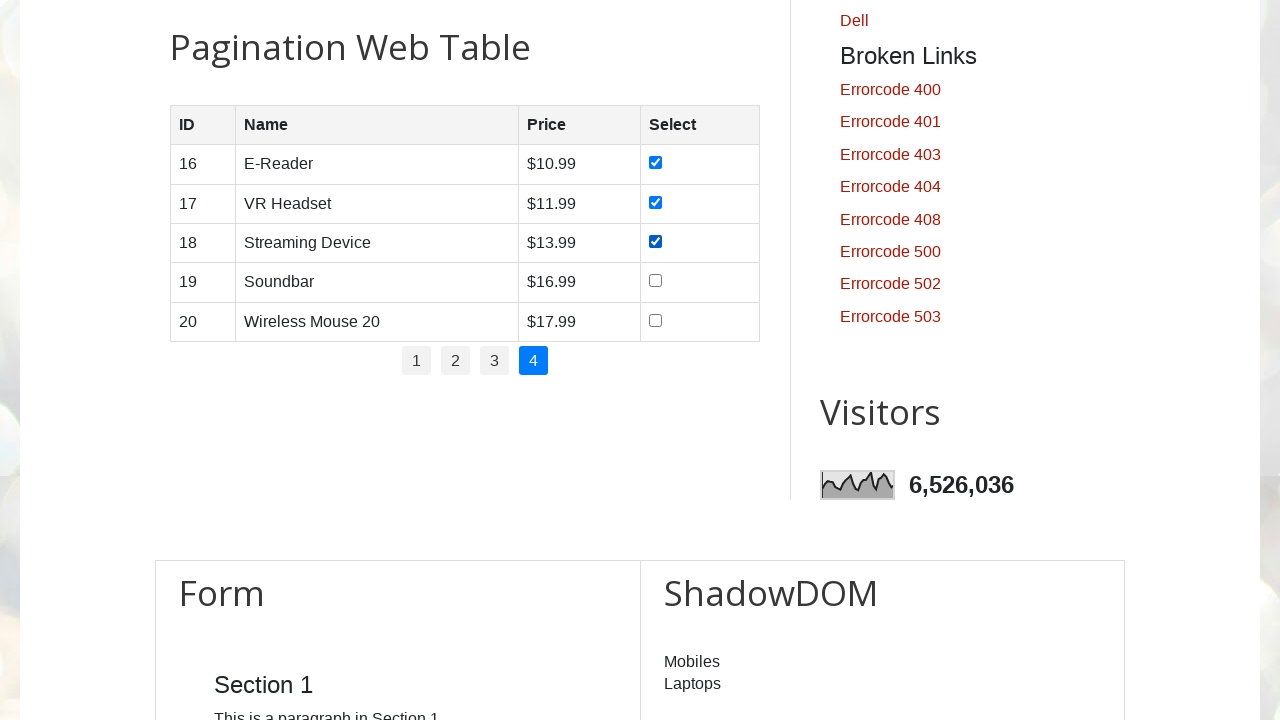

Clicked checkbox 11 on page 4 at (656, 281) on (//input[@type='checkbox'])[11]
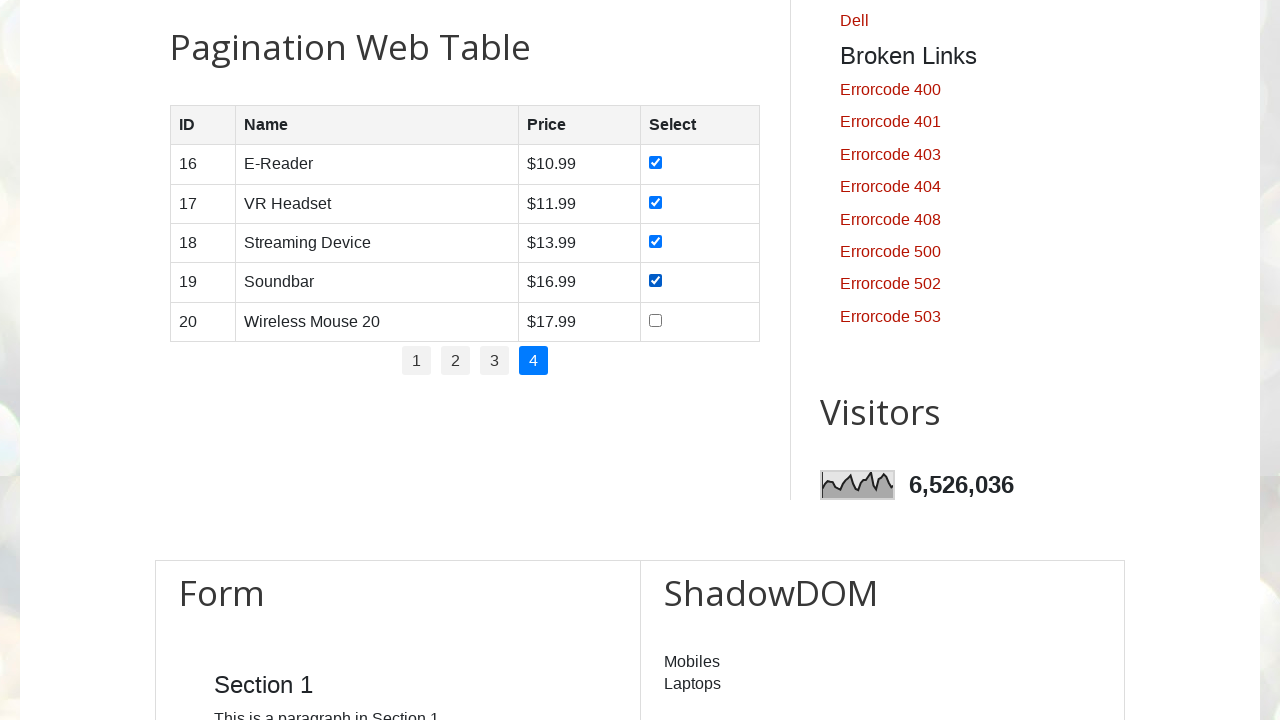

Verified checkbox 11 is selected: True
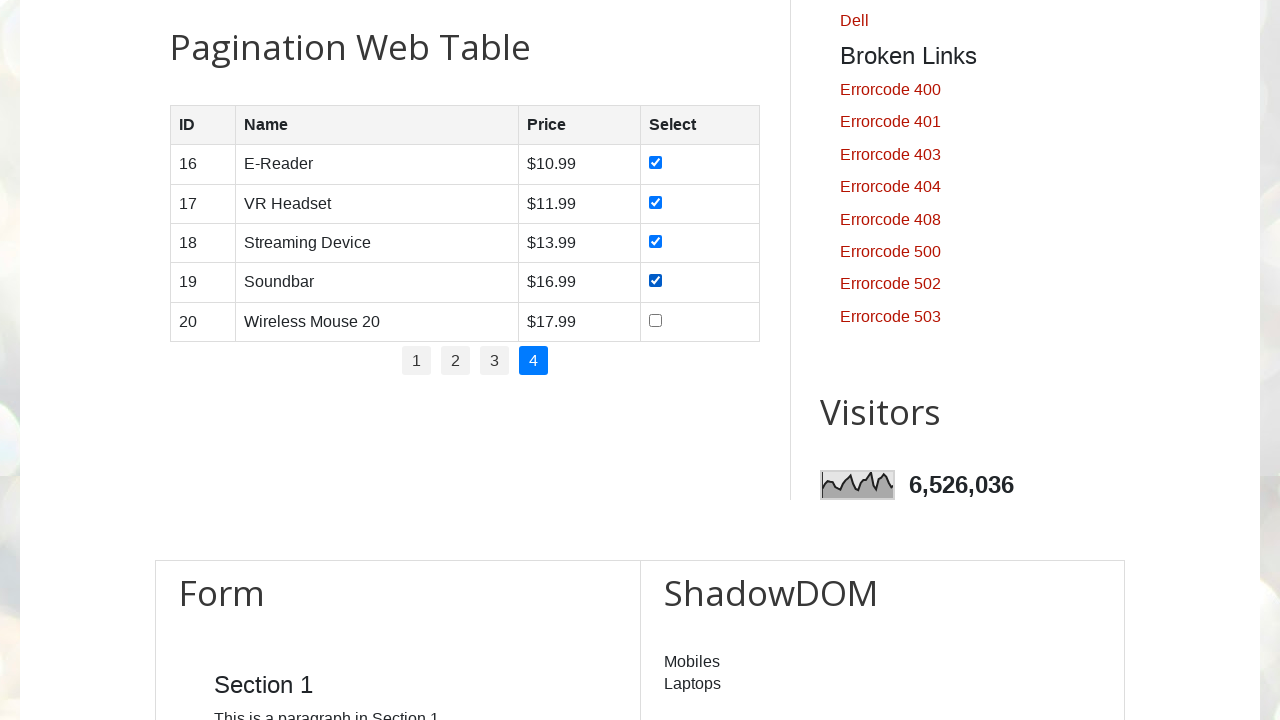

Clicked checkbox 12 on page 4 at (656, 320) on (//input[@type='checkbox'])[12]
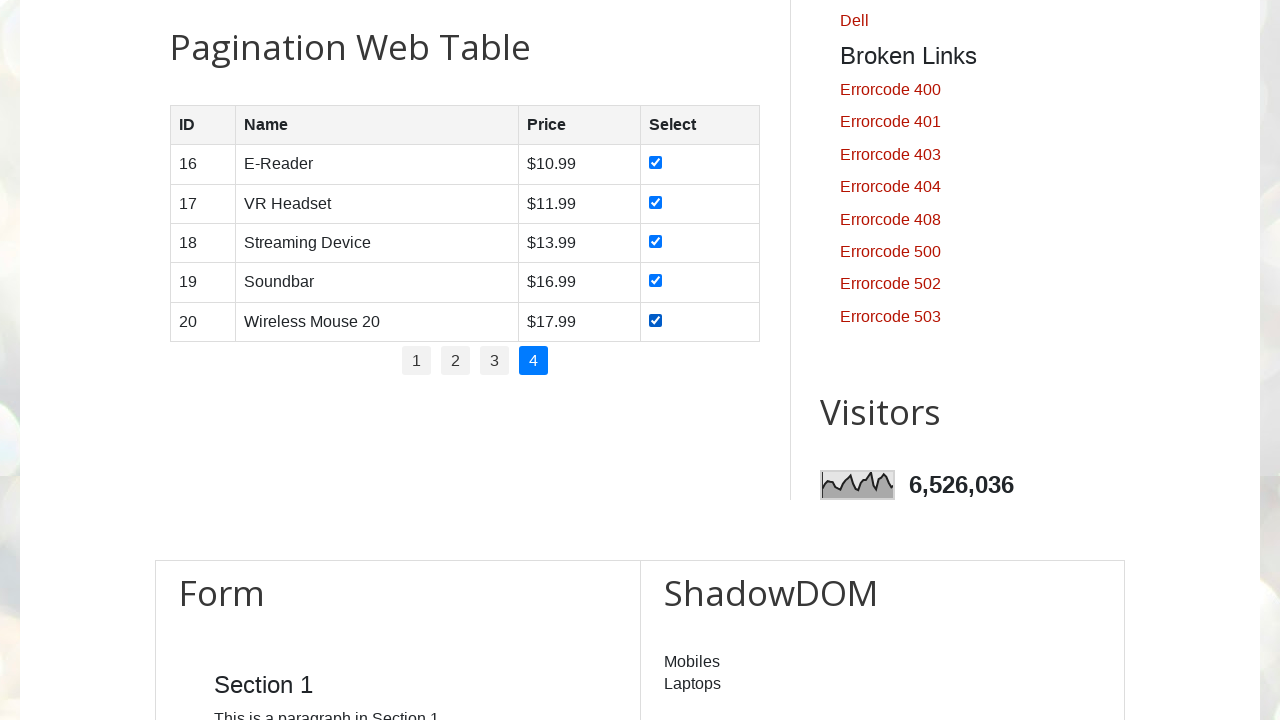

Verified checkbox 12 is selected: True
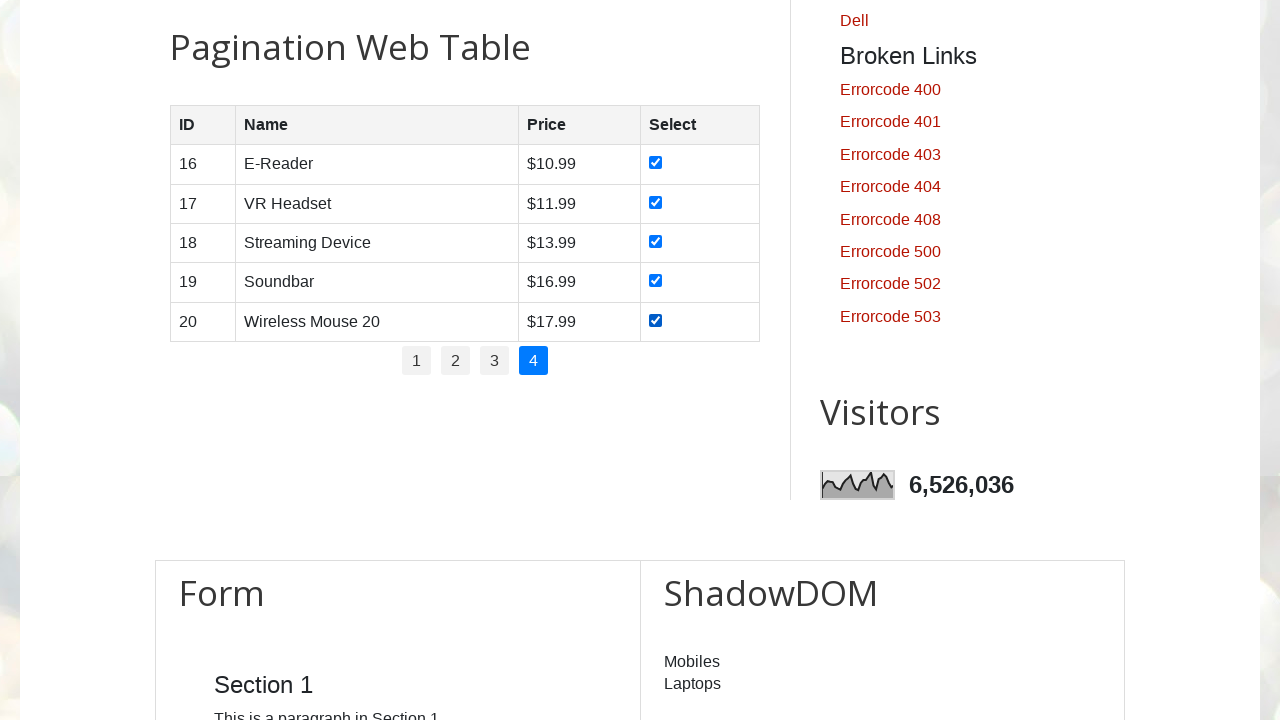

Waited 5 seconds before finishing test
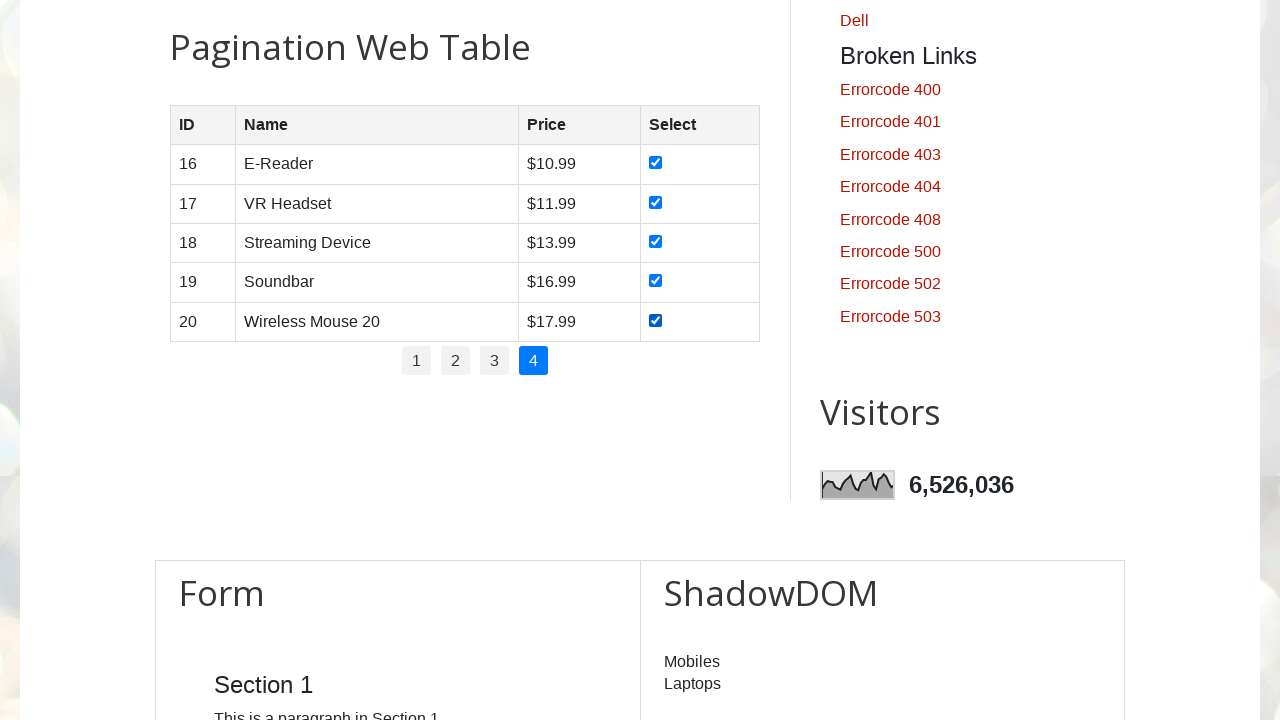

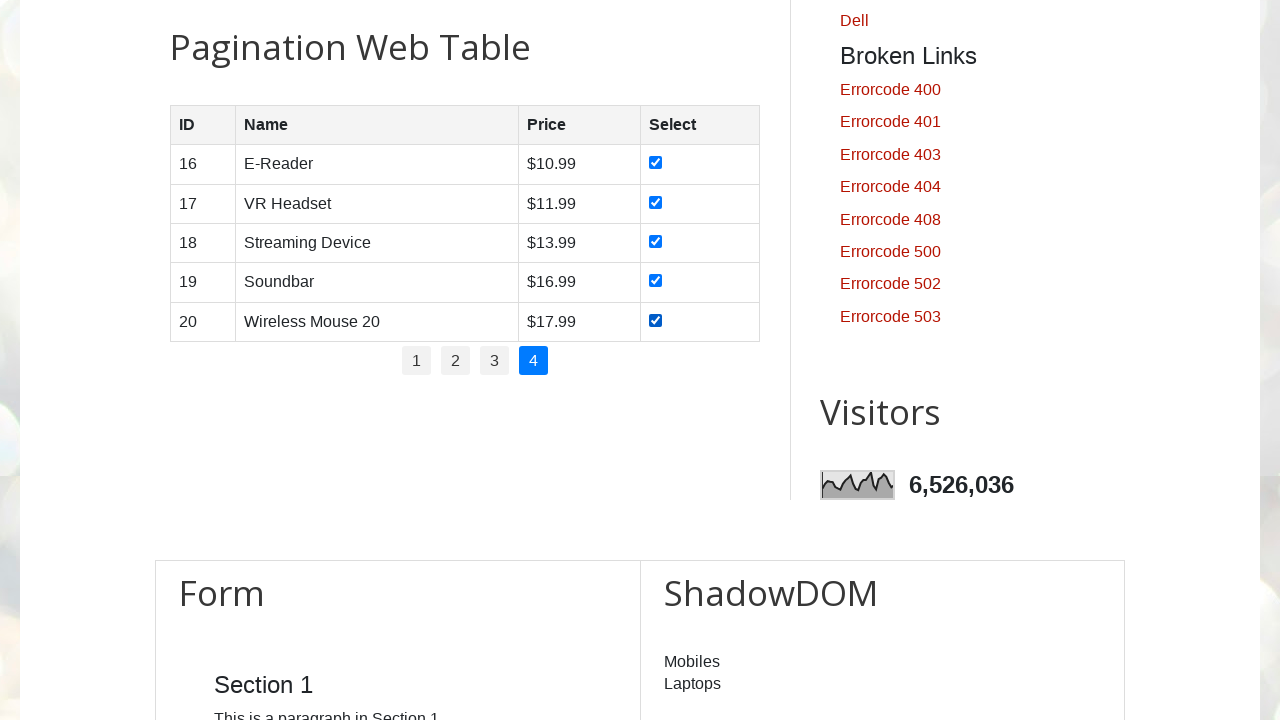